Tests selecting all checkboxes on a form, then refreshes and selects only a specific checkbox labeled 'Heart Attack'

Starting URL: https://automationfc.github.io/multiple-fields/

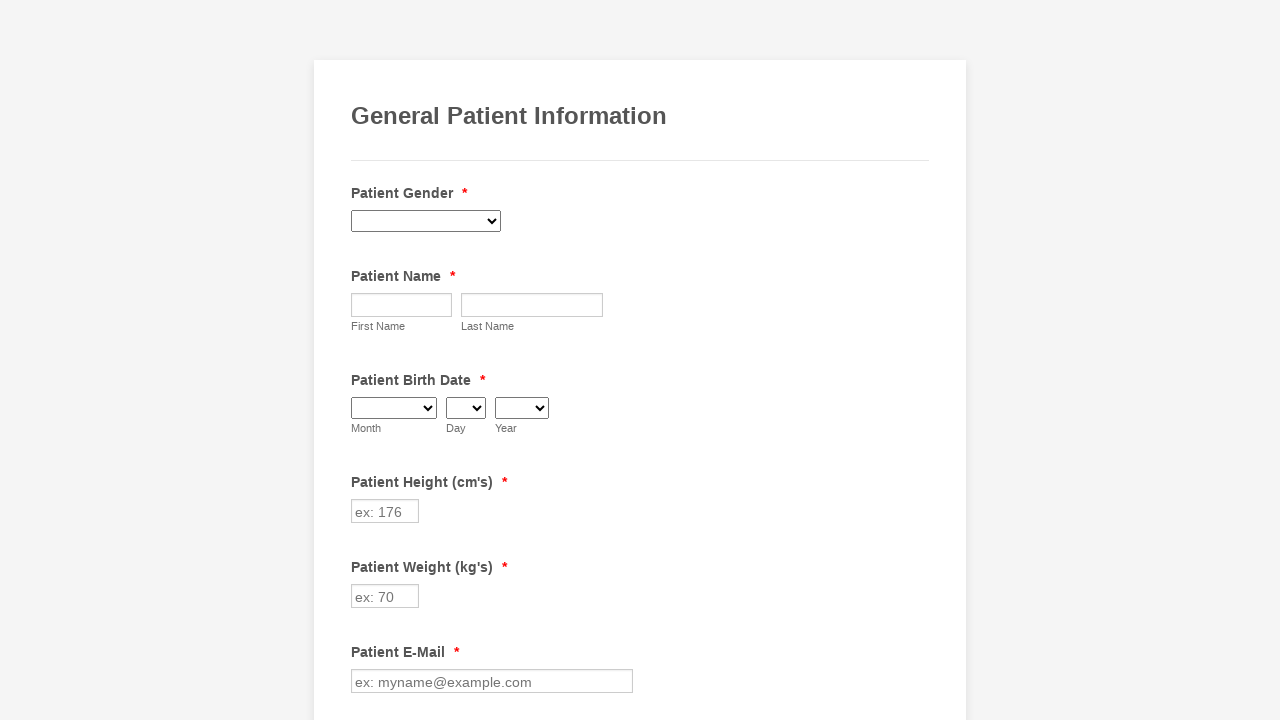

Waited for checkboxes to load on the form
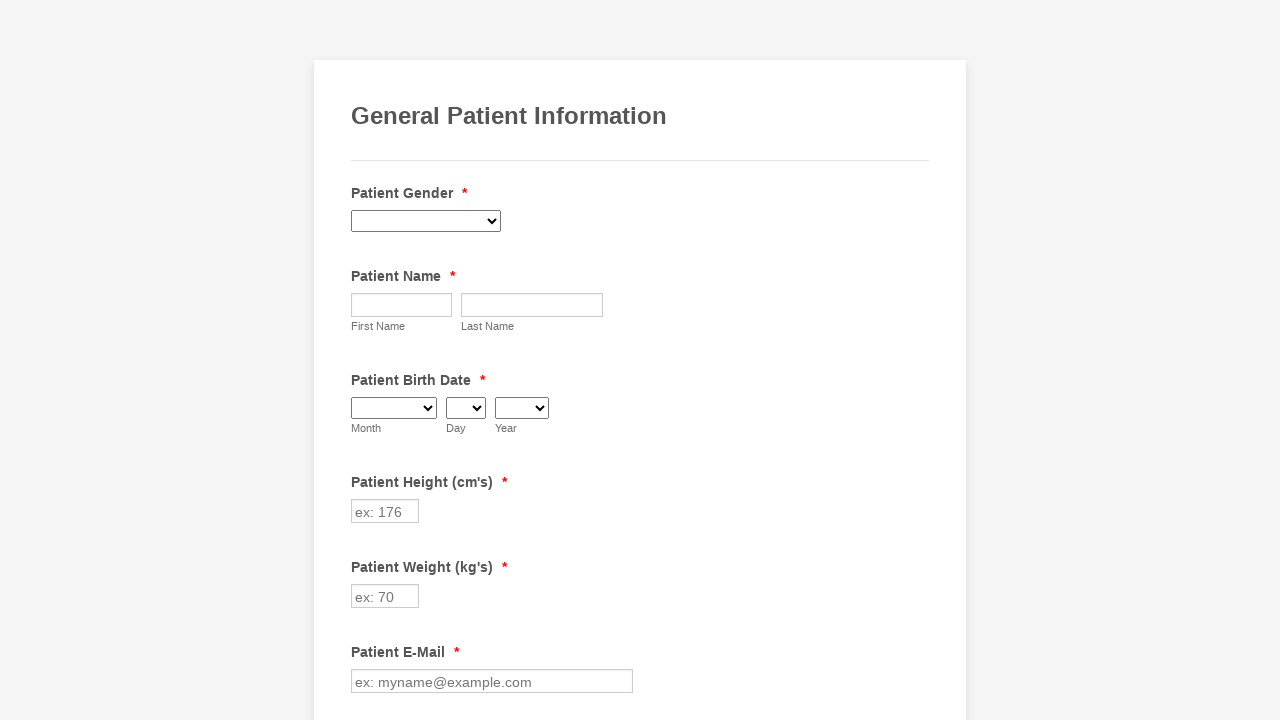

Retrieved all checkboxes from the form
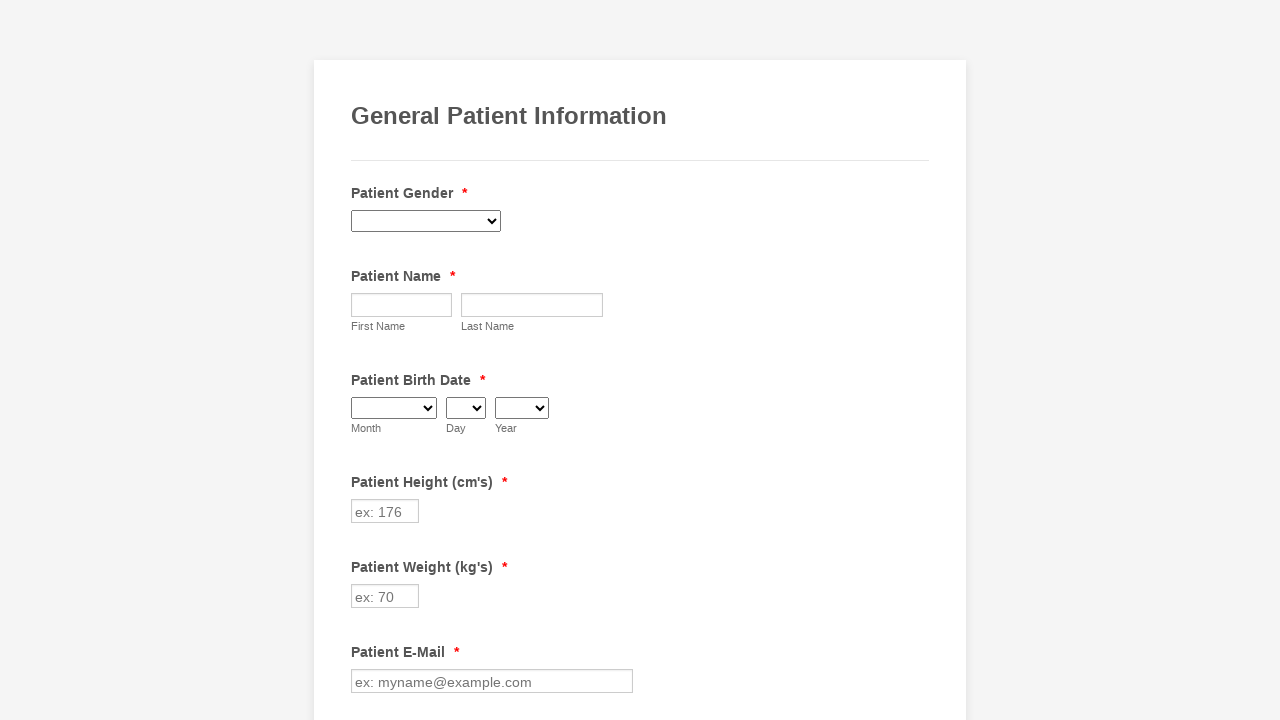

Clicked unchecked checkbox with value 'Anemia'
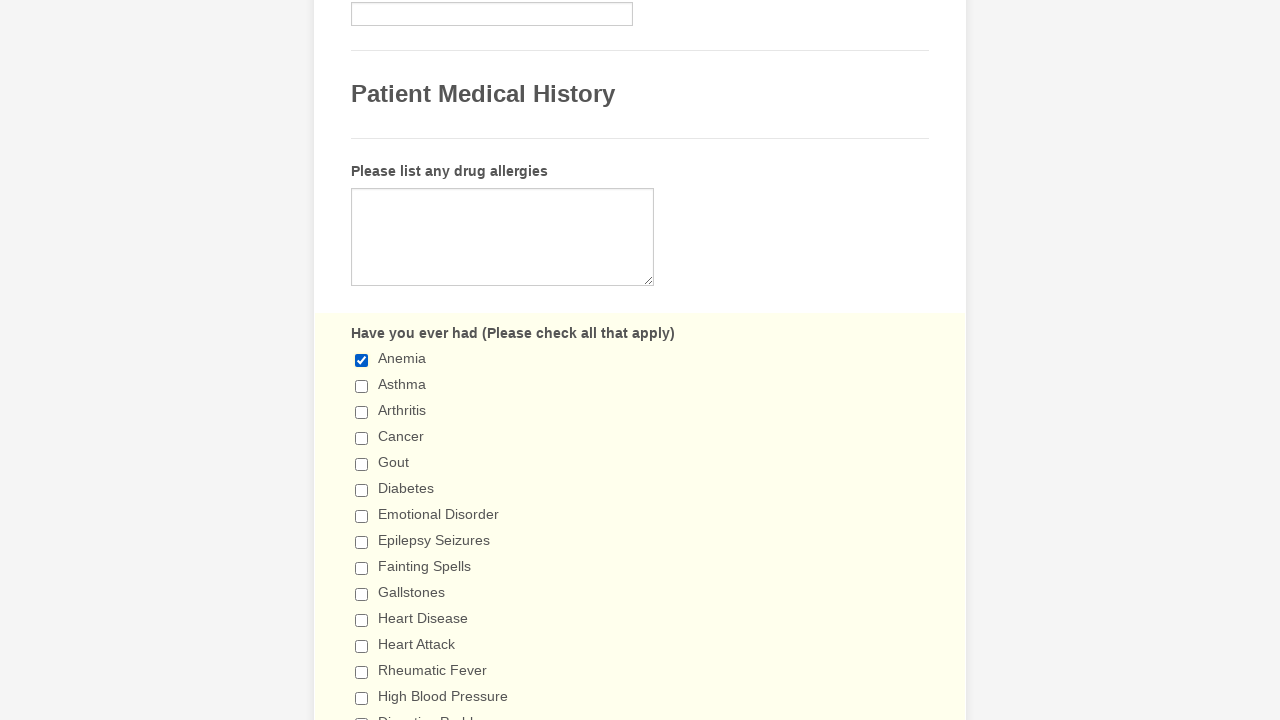

Clicked unchecked checkbox with value 'Asthma'
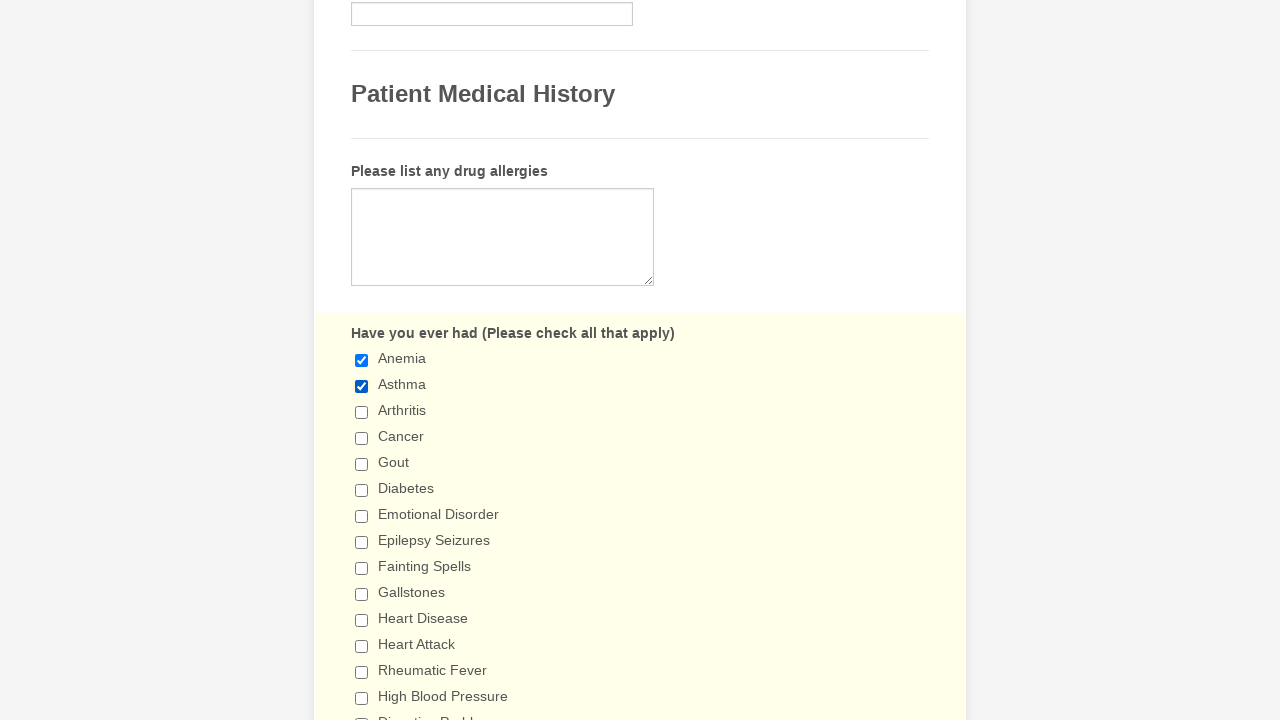

Clicked unchecked checkbox with value 'Arthritis'
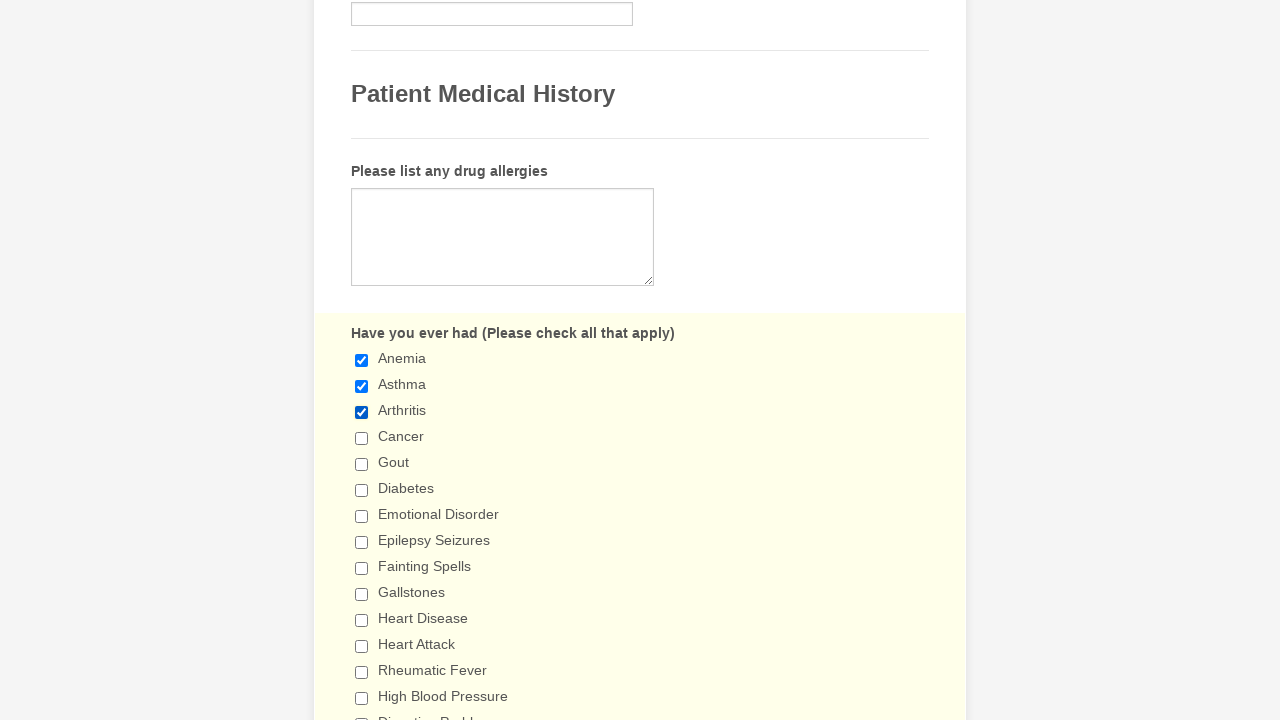

Clicked unchecked checkbox with value 'Cancer'
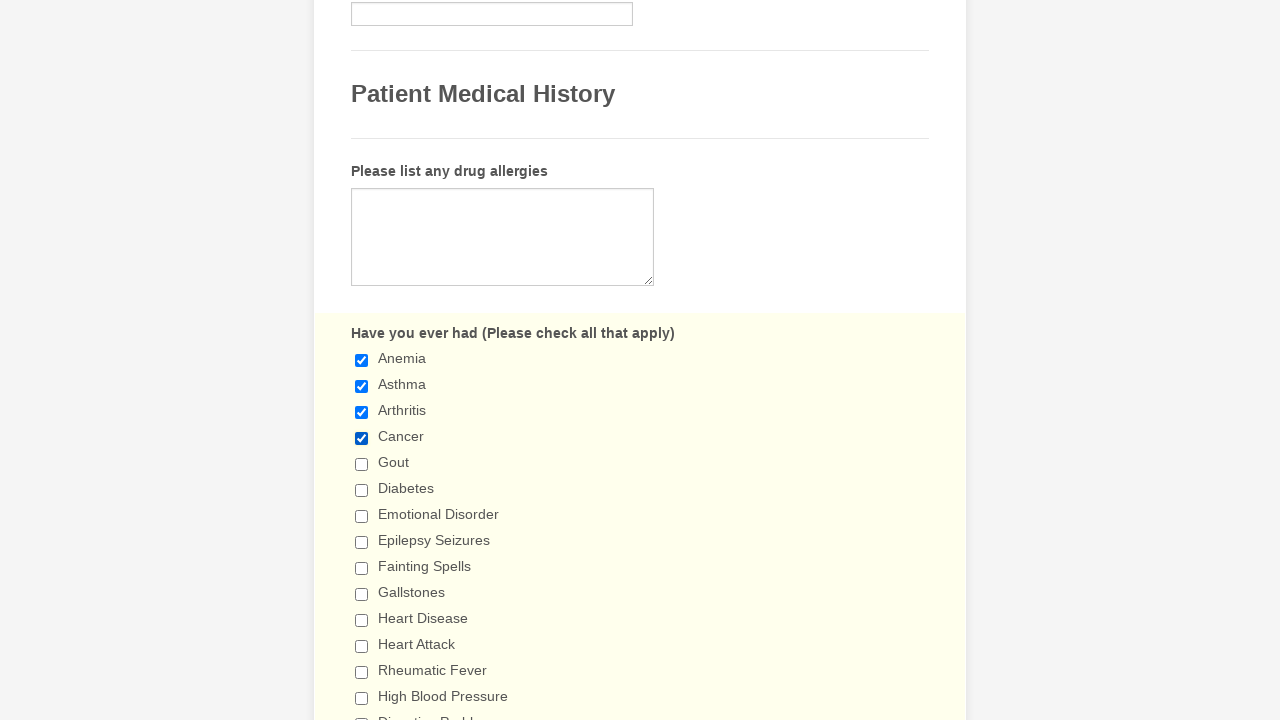

Clicked unchecked checkbox with value 'Gout'
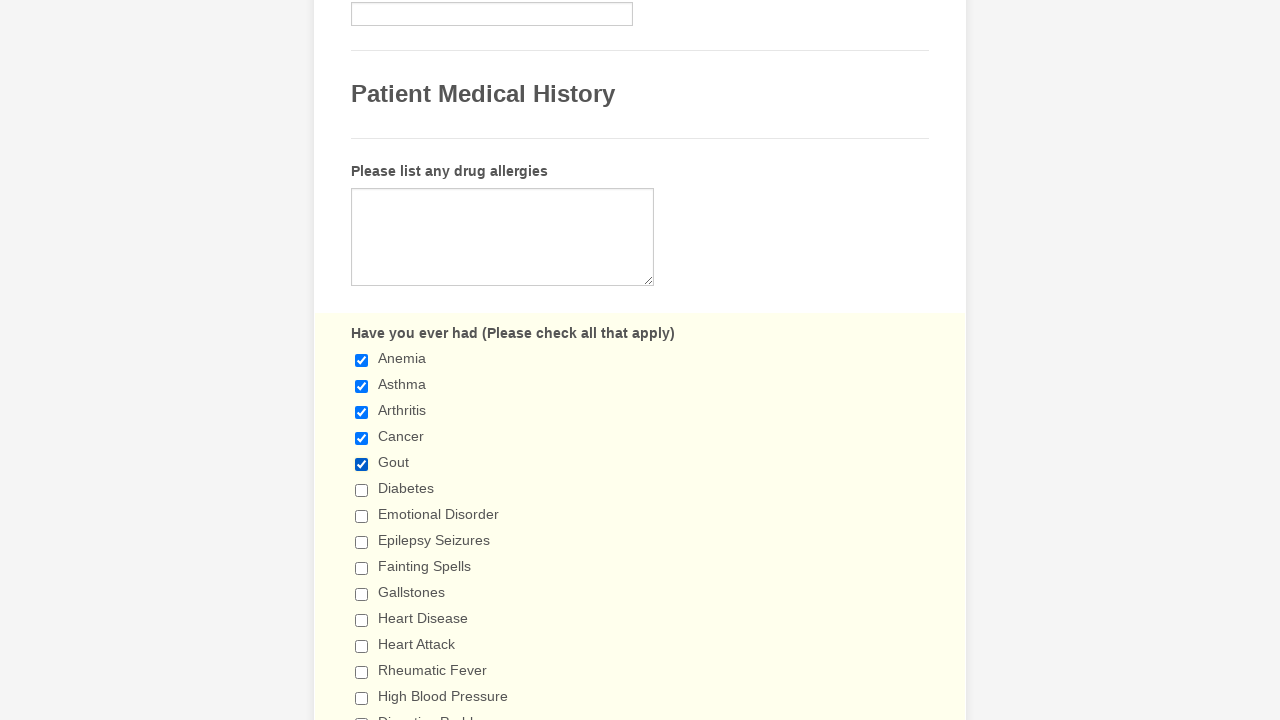

Clicked unchecked checkbox with value 'Diabetes'
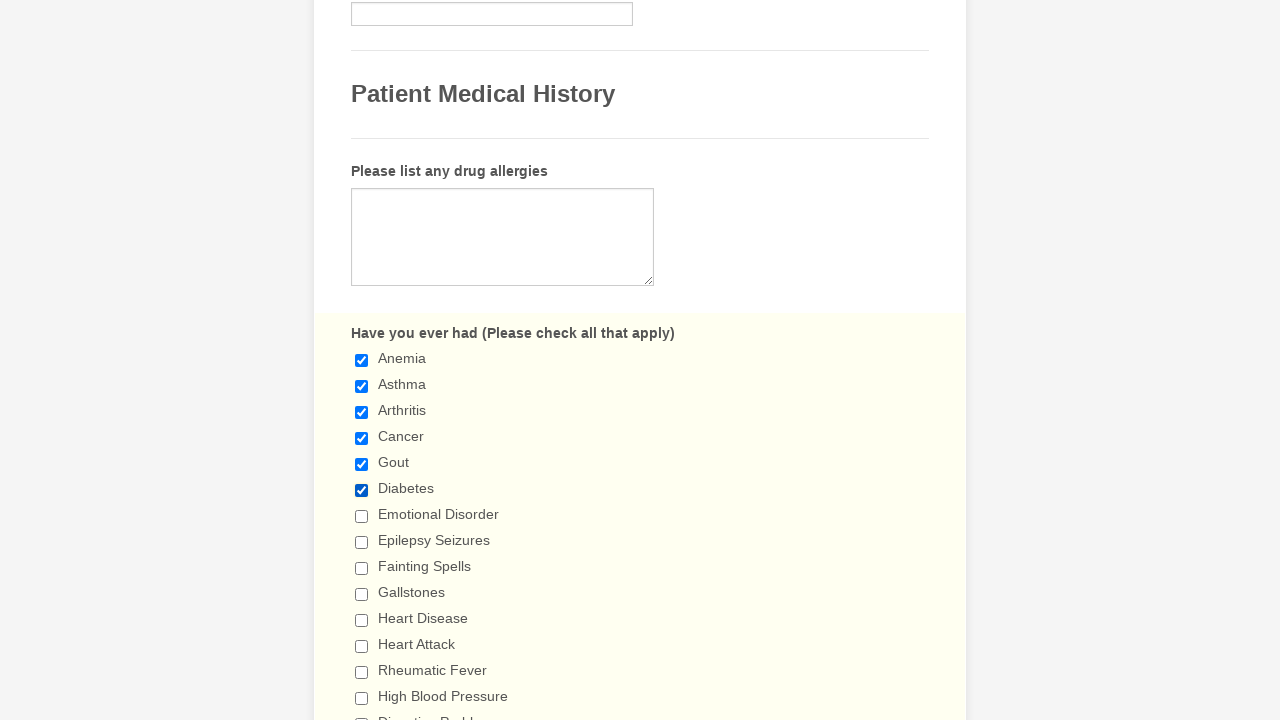

Clicked unchecked checkbox with value 'Emotional Disorder'
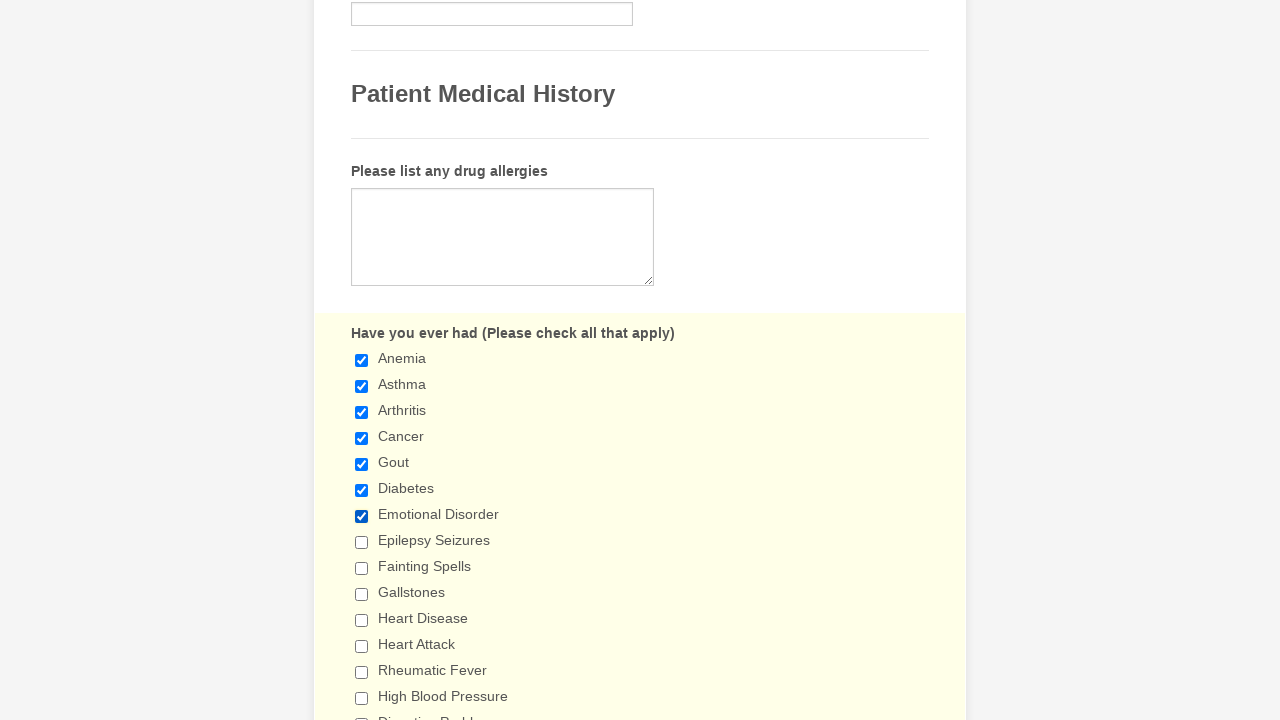

Clicked unchecked checkbox with value 'Epilepsy Seizures'
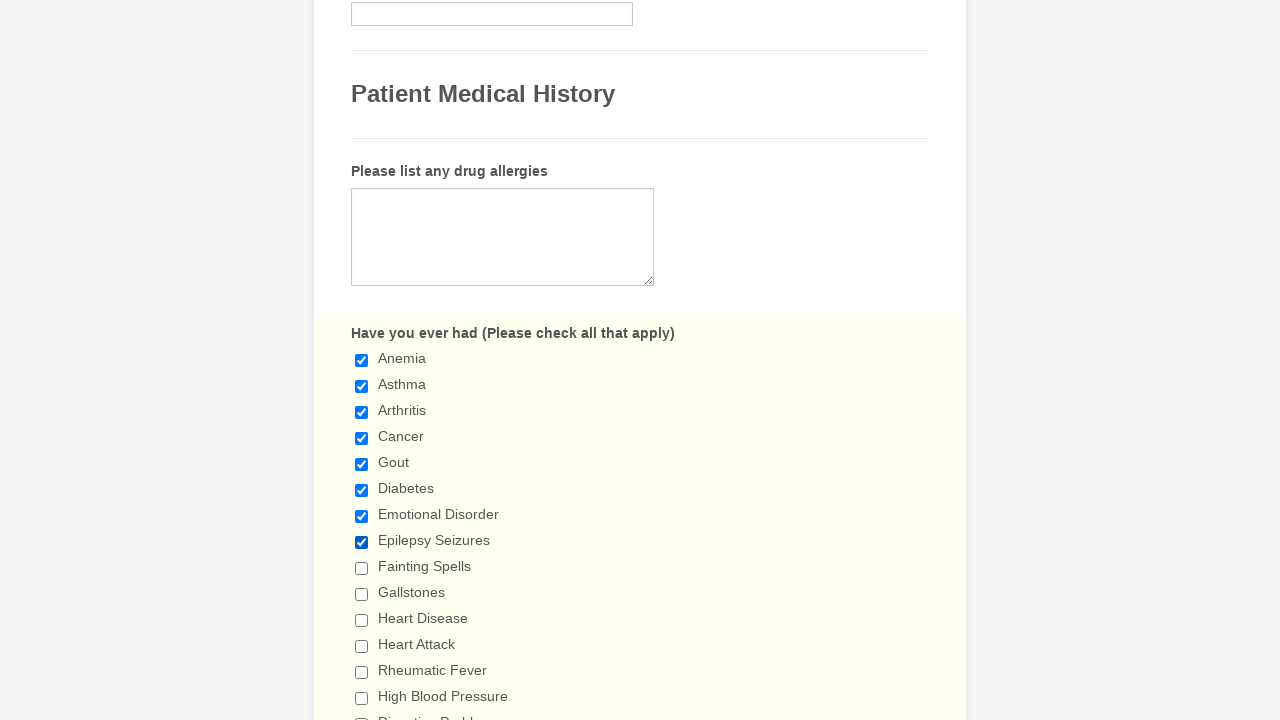

Clicked unchecked checkbox with value 'Fainting Spells'
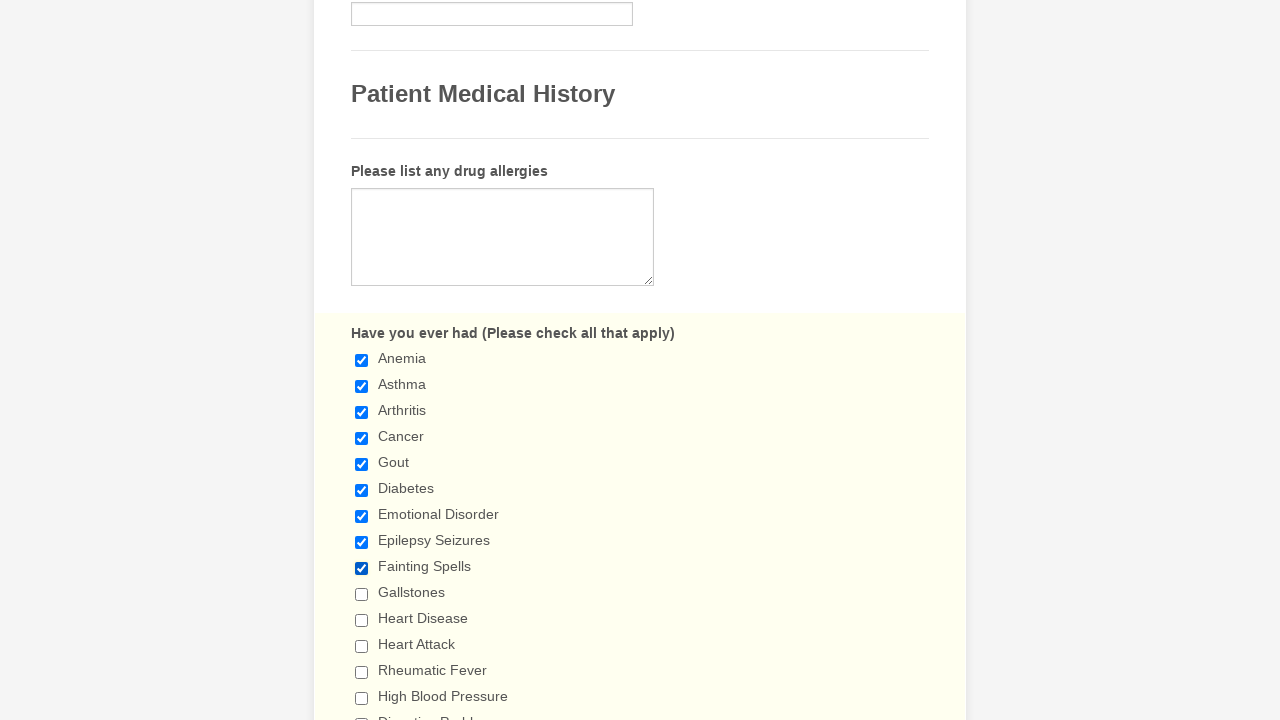

Clicked unchecked checkbox with value 'Gallstones'
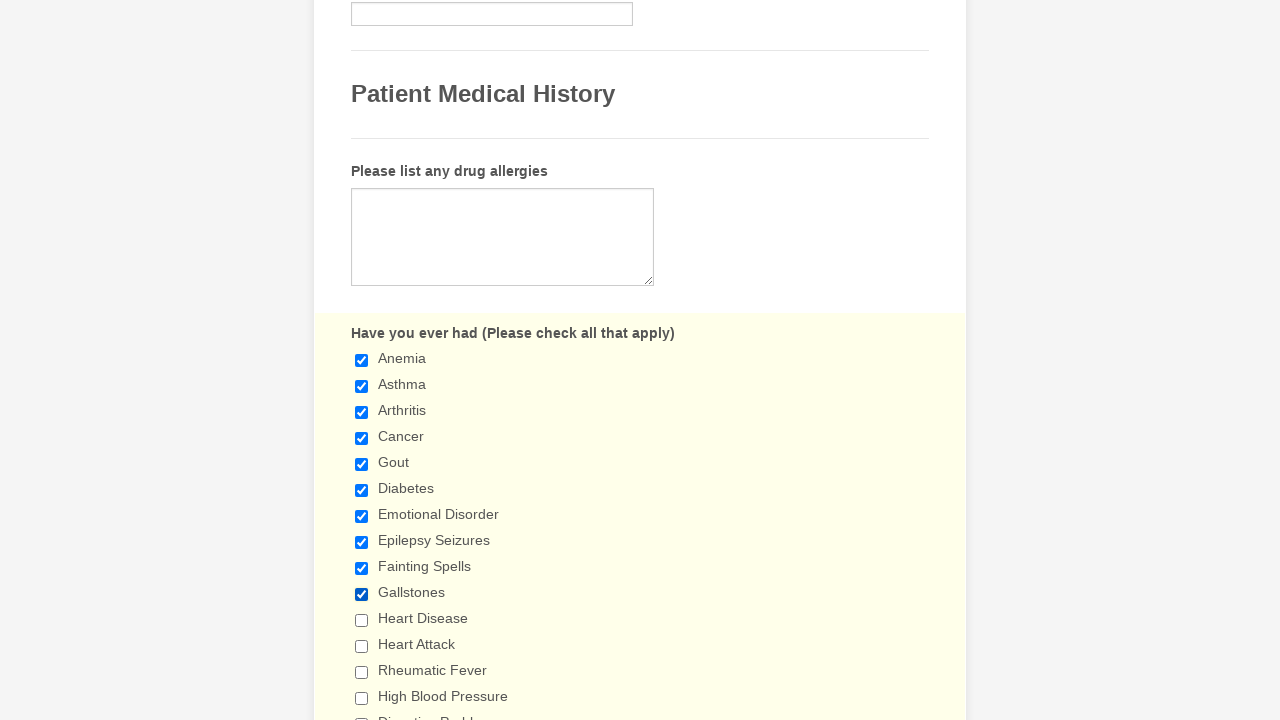

Clicked unchecked checkbox with value 'Heart Disease'
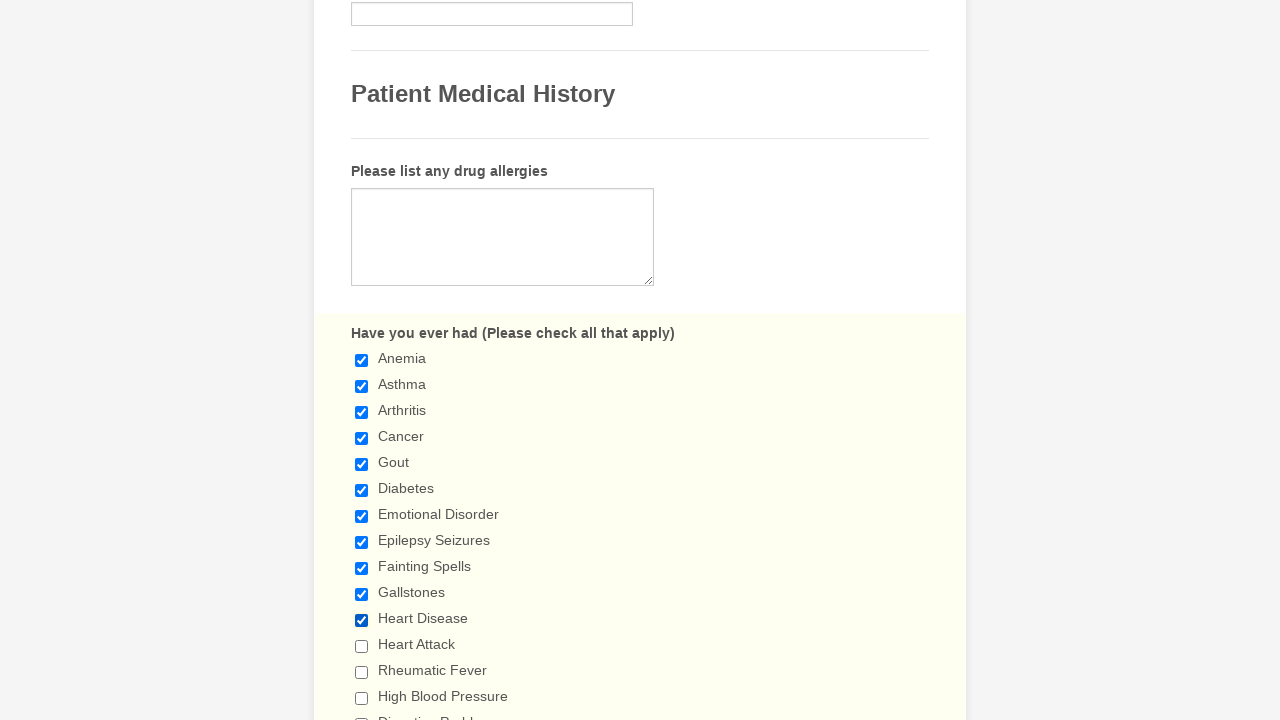

Clicked unchecked checkbox with value 'Heart Attack'
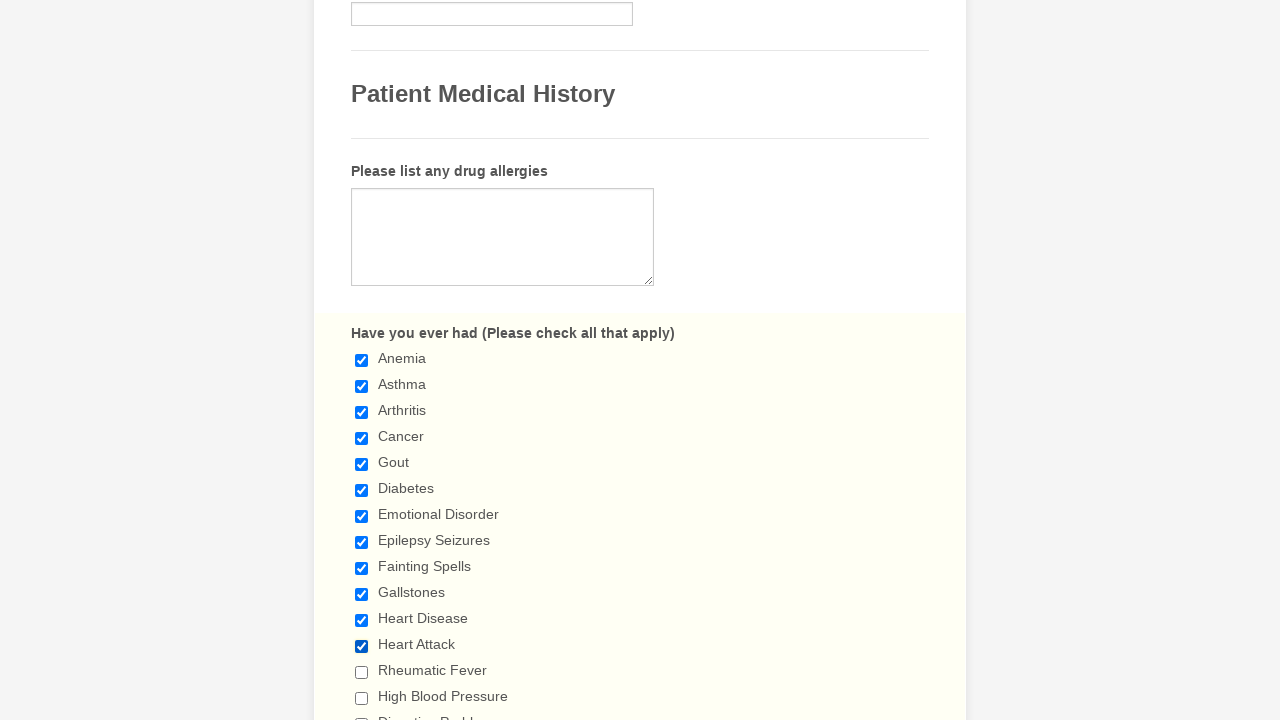

Clicked unchecked checkbox with value 'Rheumatic Fever'
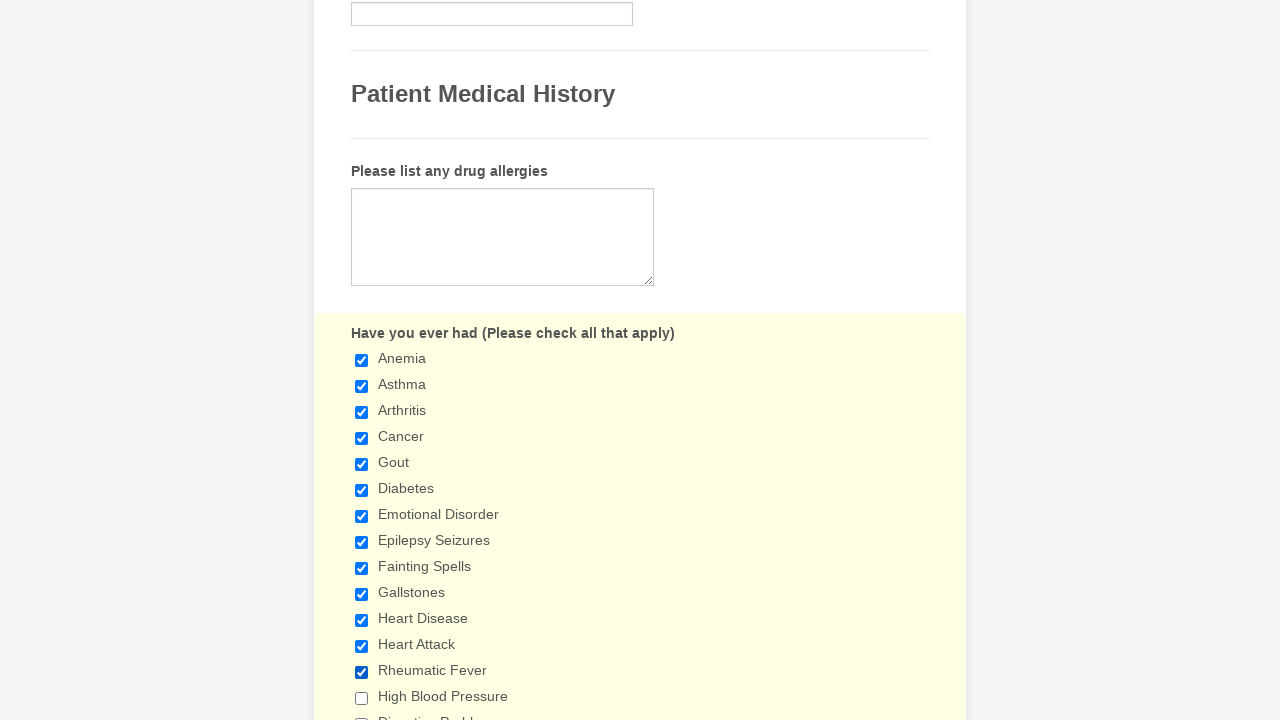

Clicked unchecked checkbox with value 'High Blood Pressure'
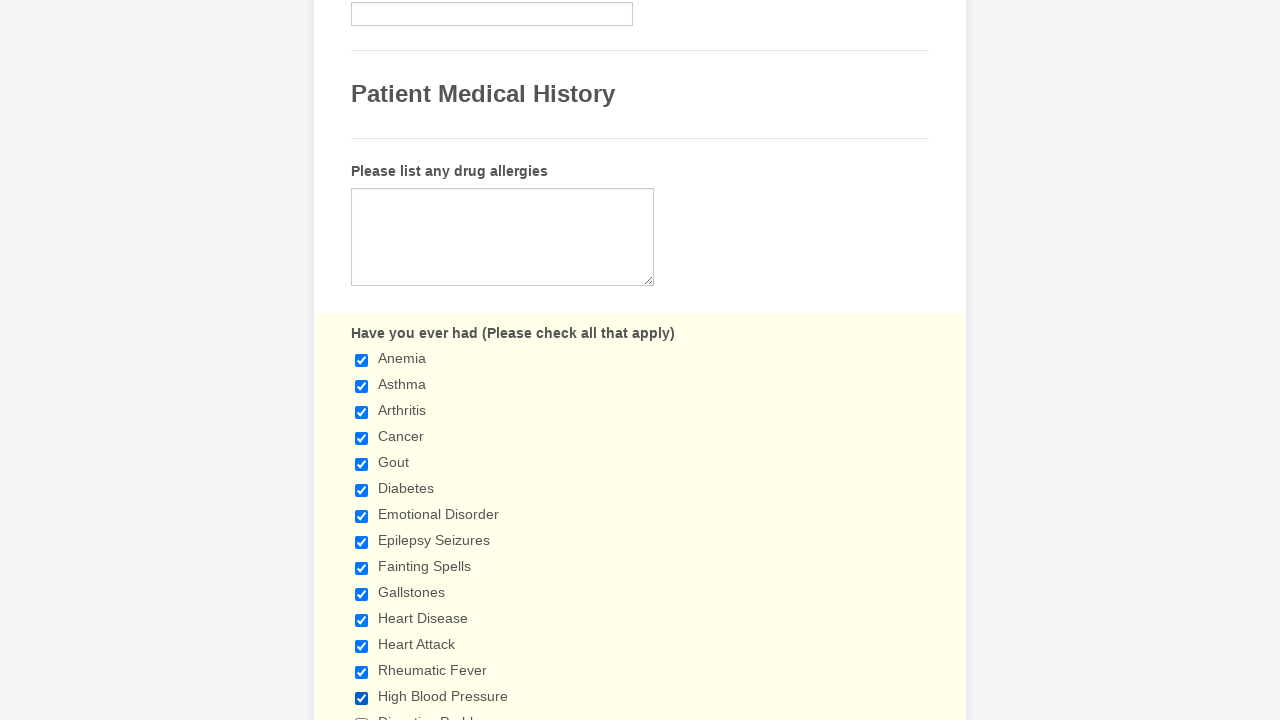

Clicked unchecked checkbox with value 'Digestive Problems'
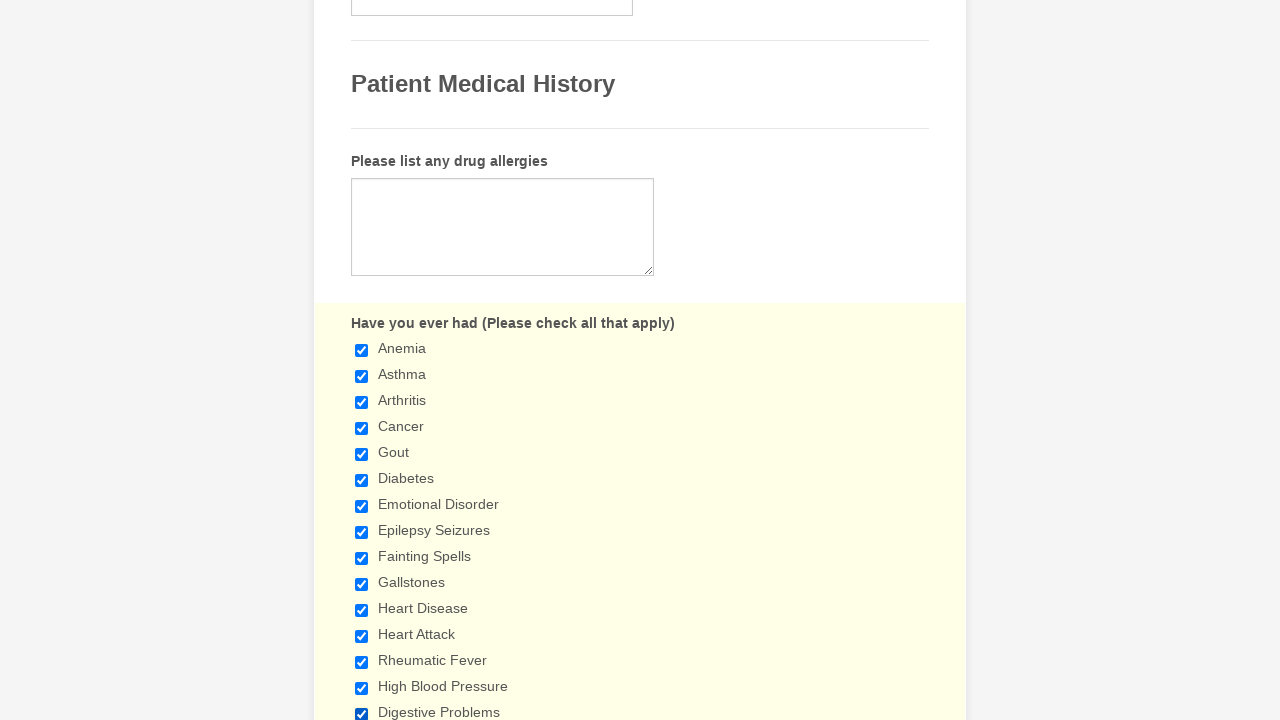

Clicked unchecked checkbox with value 'Ulcerative Colitis'
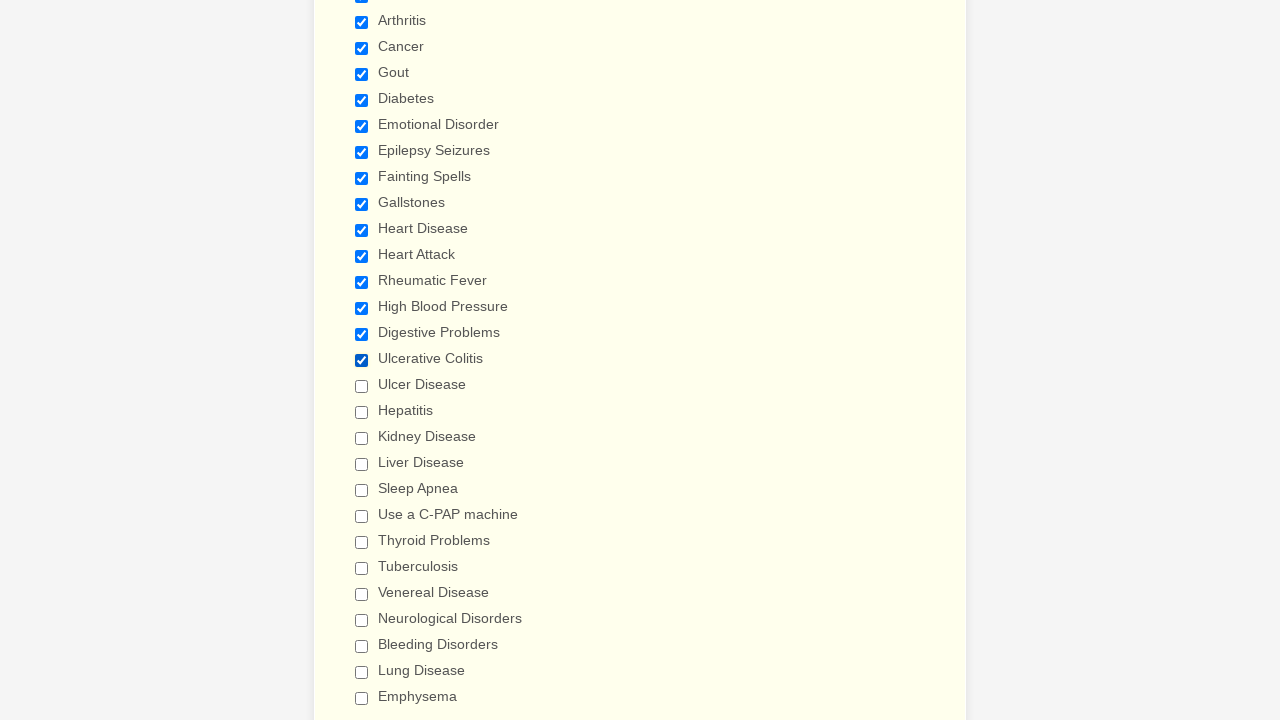

Clicked unchecked checkbox with value 'Ulcer Disease'
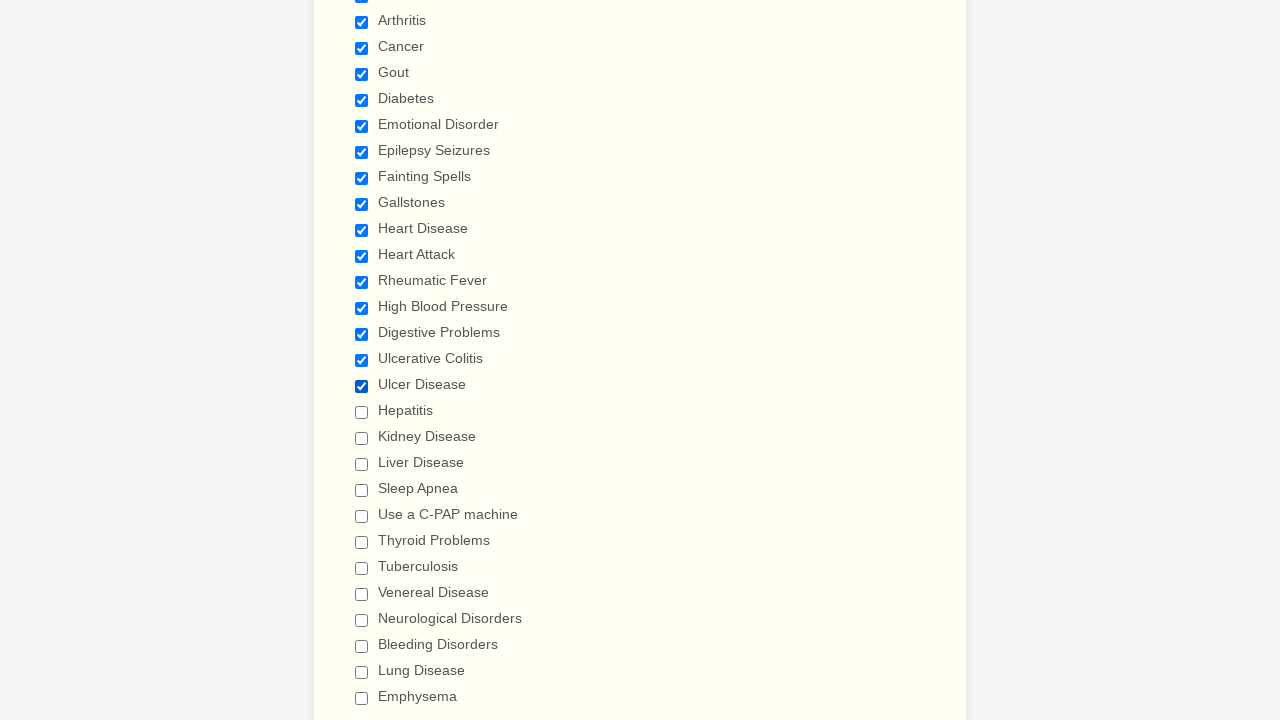

Clicked unchecked checkbox with value 'Hepatitis'
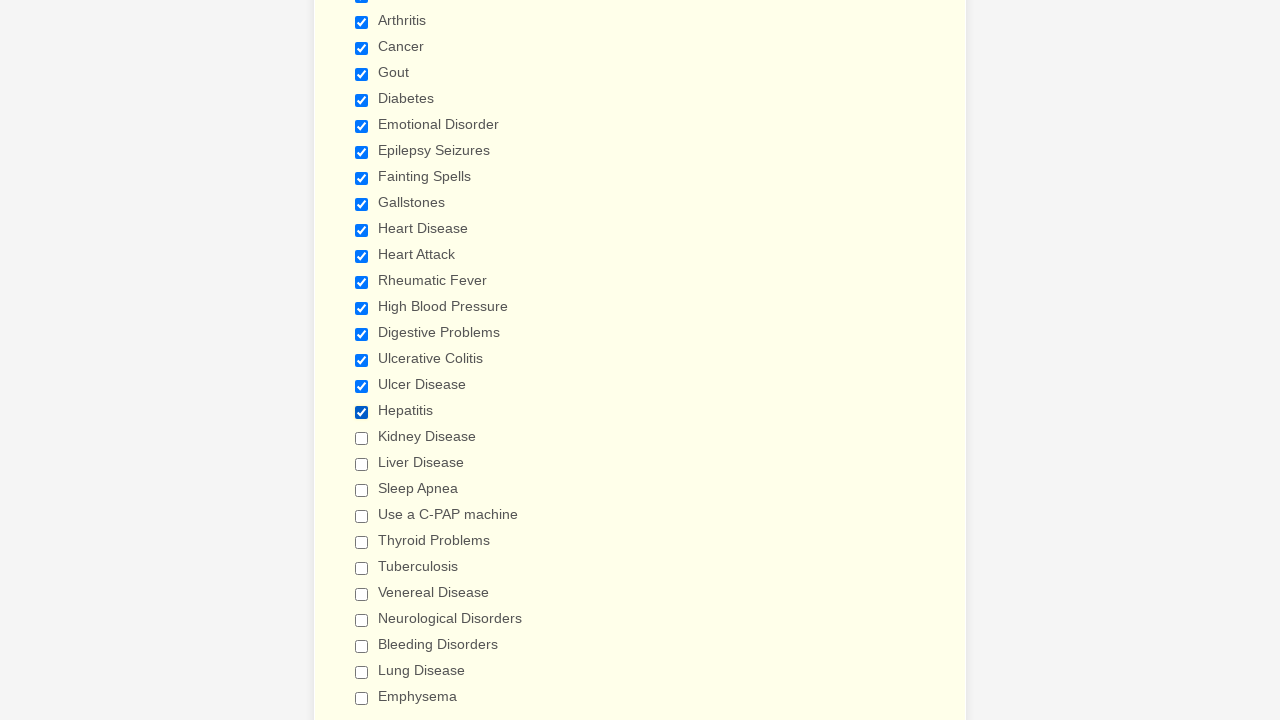

Clicked unchecked checkbox with value 'Kidney Disease'
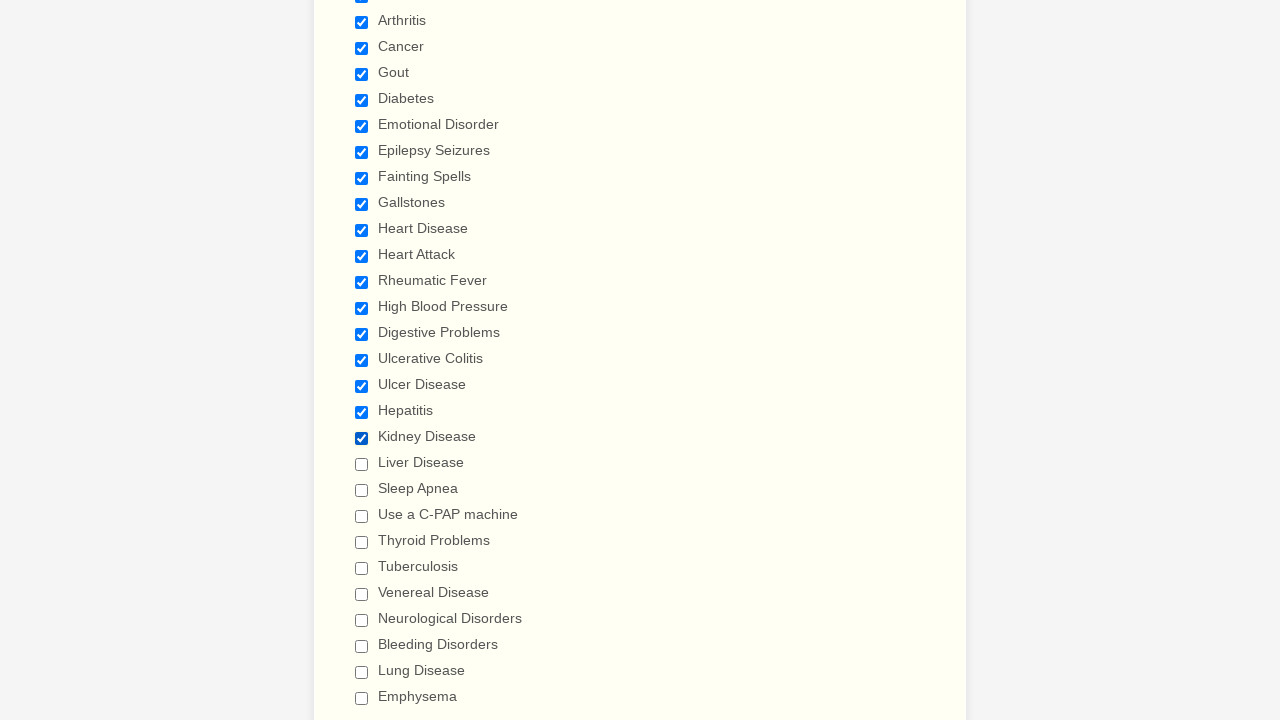

Clicked unchecked checkbox with value 'Liver Disease'
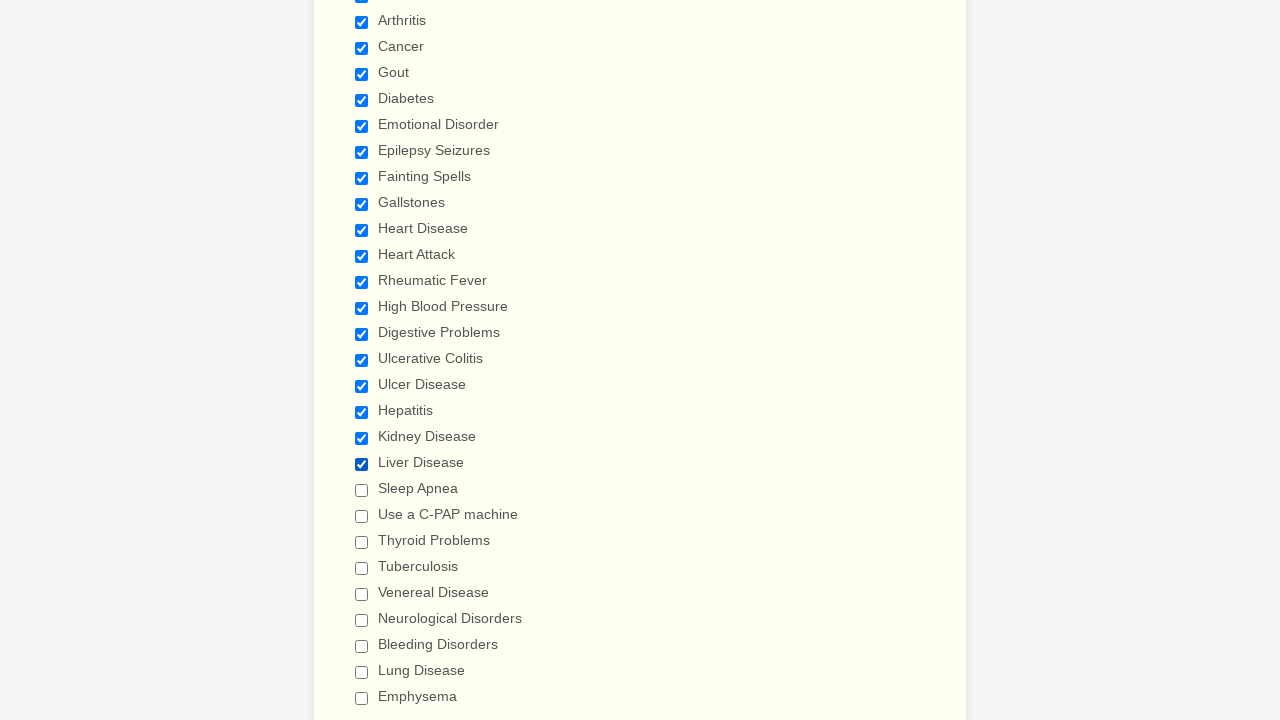

Clicked unchecked checkbox with value 'Sleep Apnea'
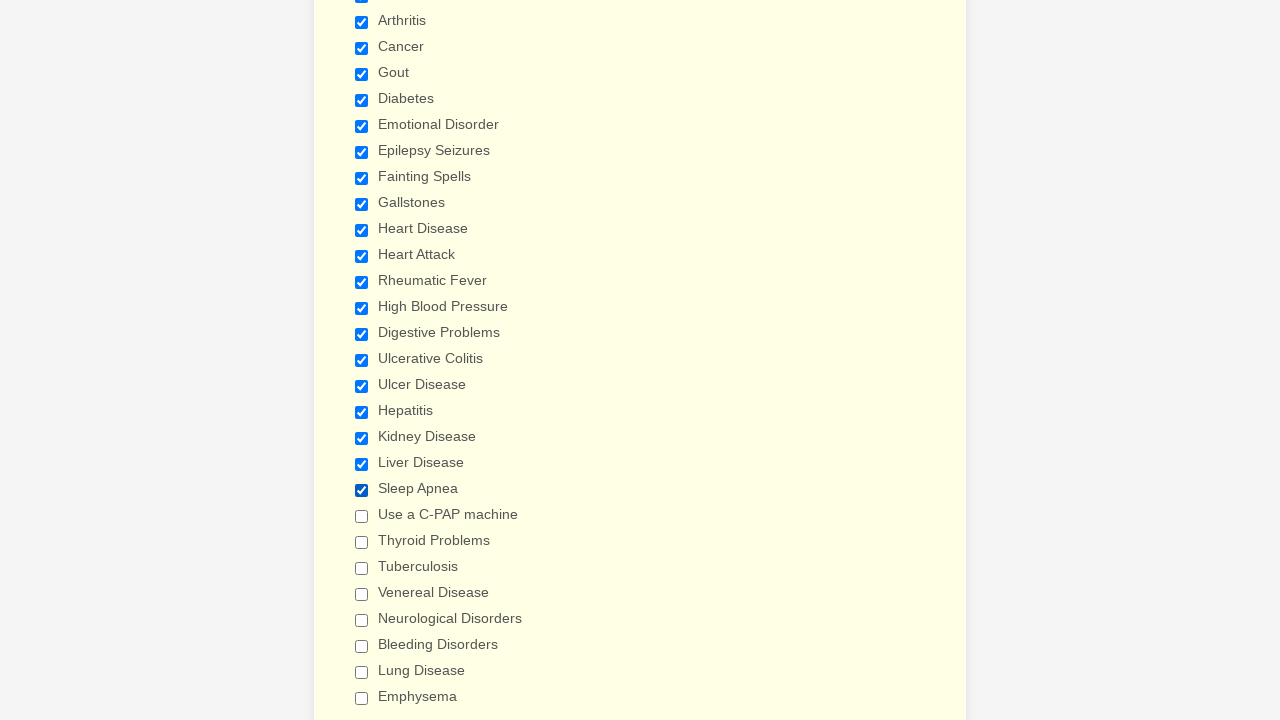

Clicked unchecked checkbox with value 'Use a C-PAP machine'
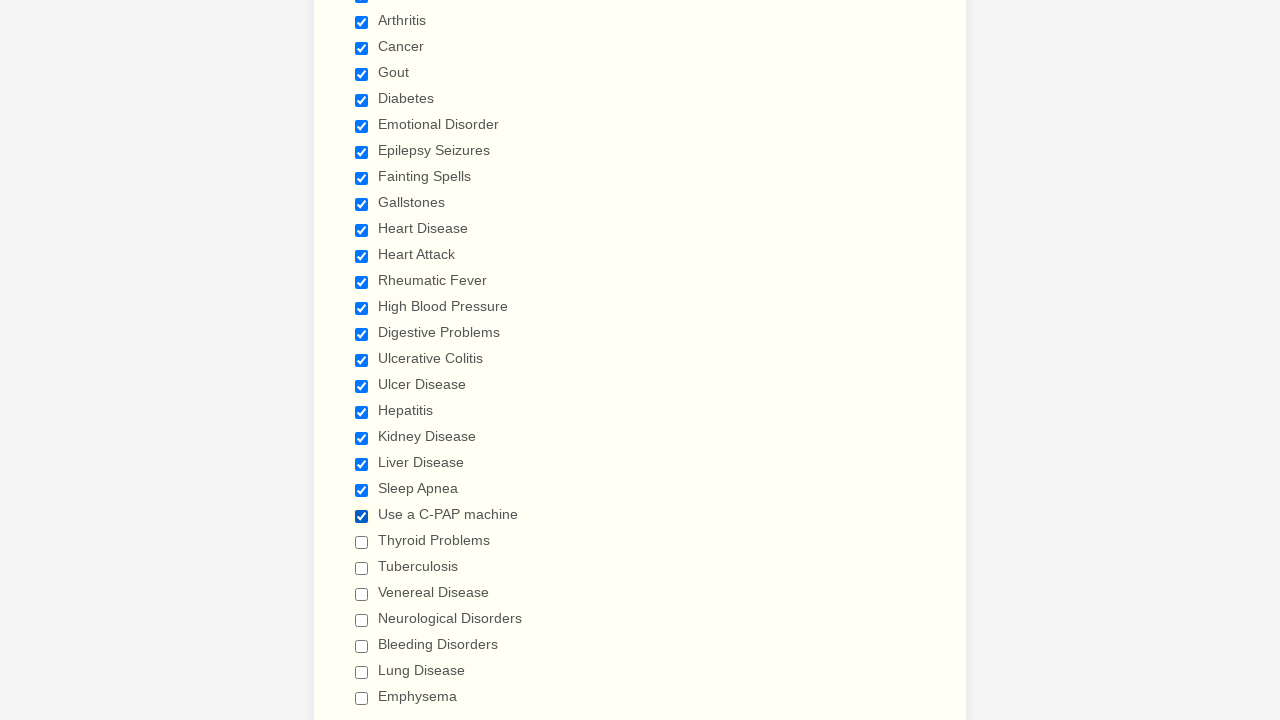

Clicked unchecked checkbox with value 'Thyroid Problems'
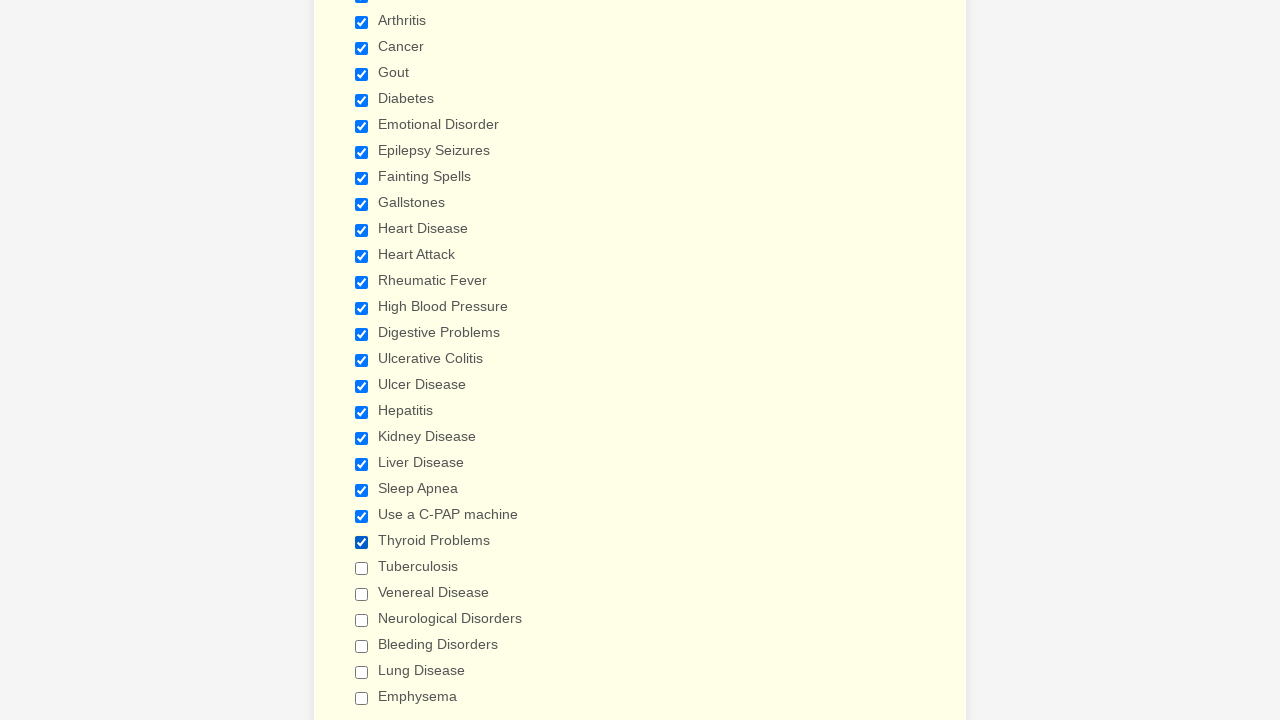

Clicked unchecked checkbox with value 'Tuberculosis'
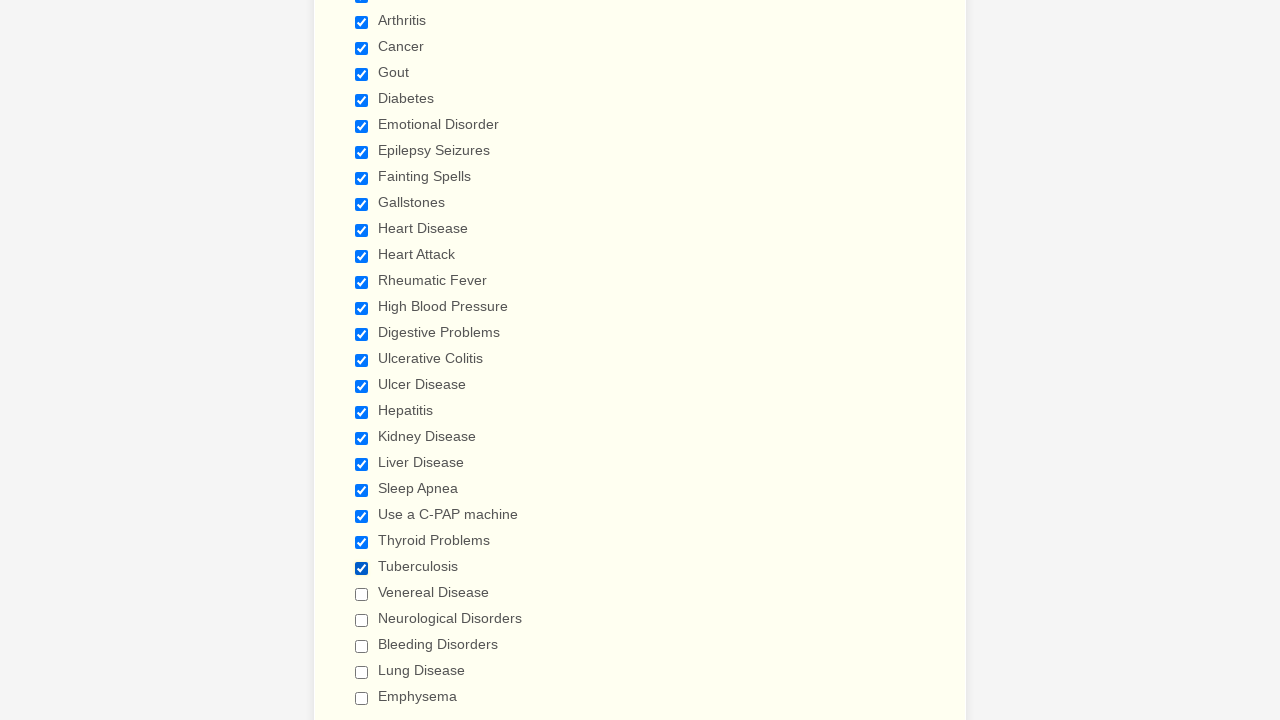

Clicked unchecked checkbox with value 'Venereal Disease'
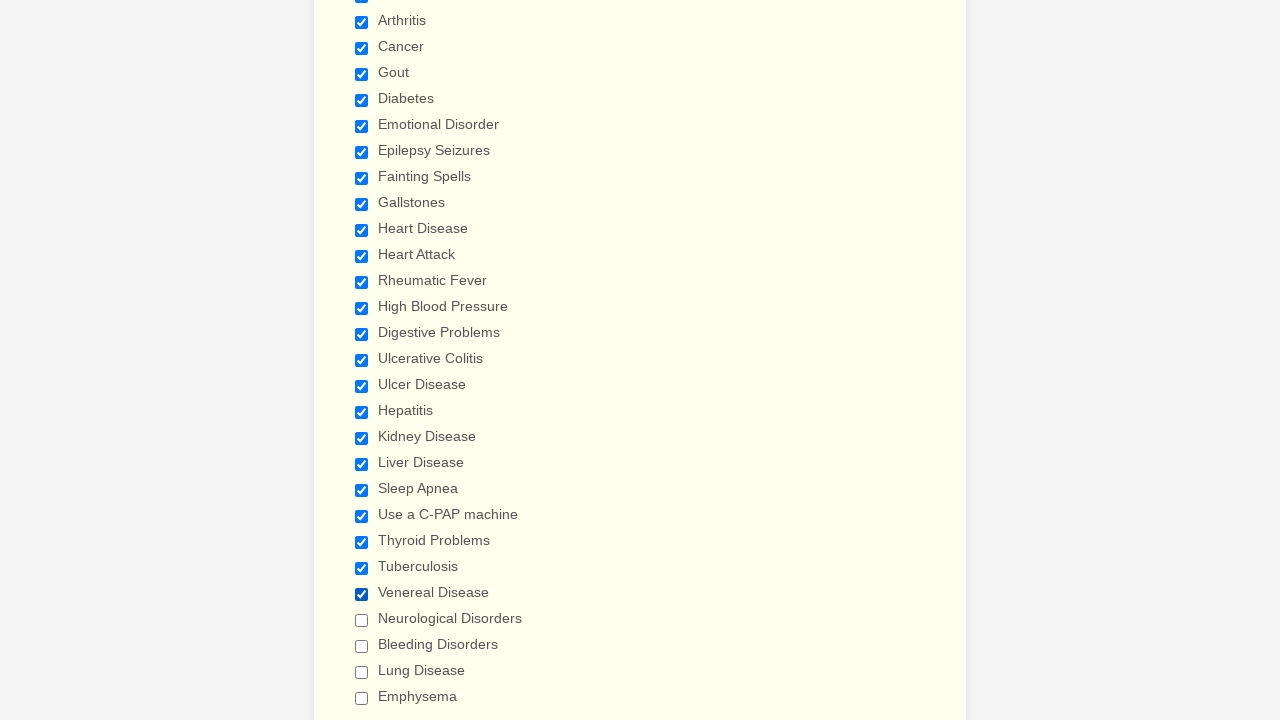

Clicked unchecked checkbox with value 'Neurological Disorders'
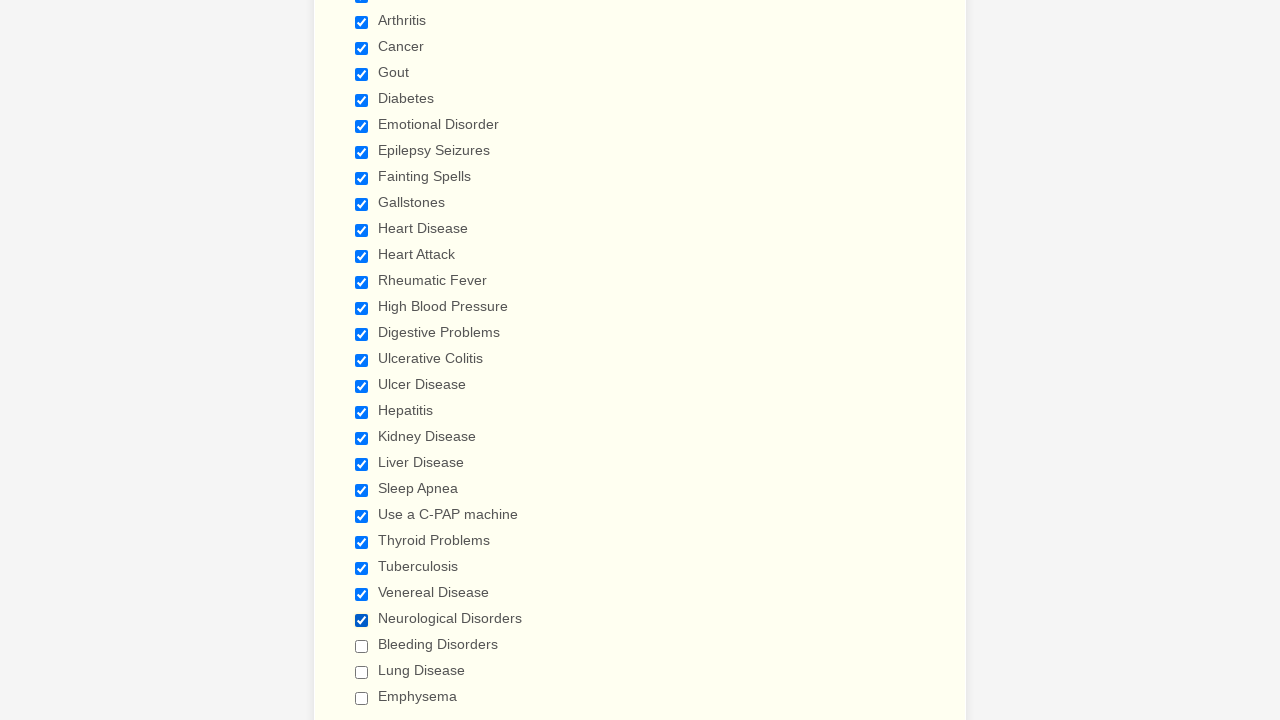

Clicked unchecked checkbox with value 'Bleeding Disorders'
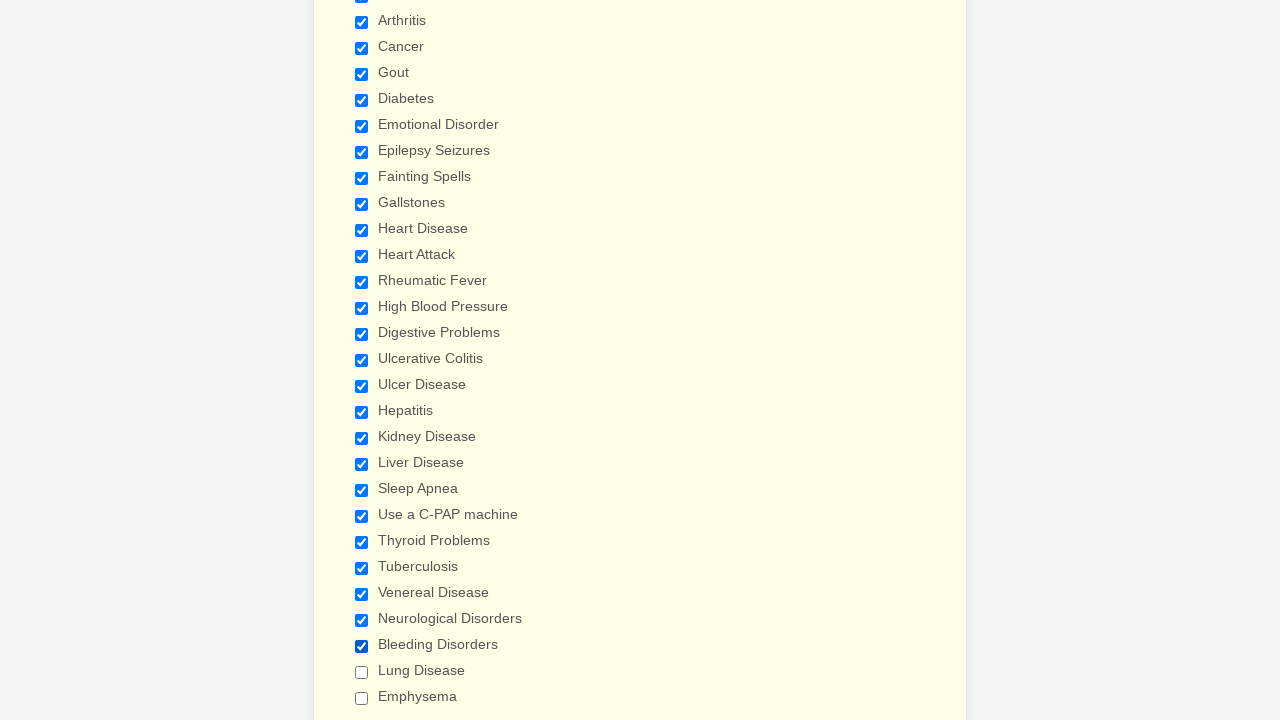

Clicked unchecked checkbox with value 'Lung Disease'
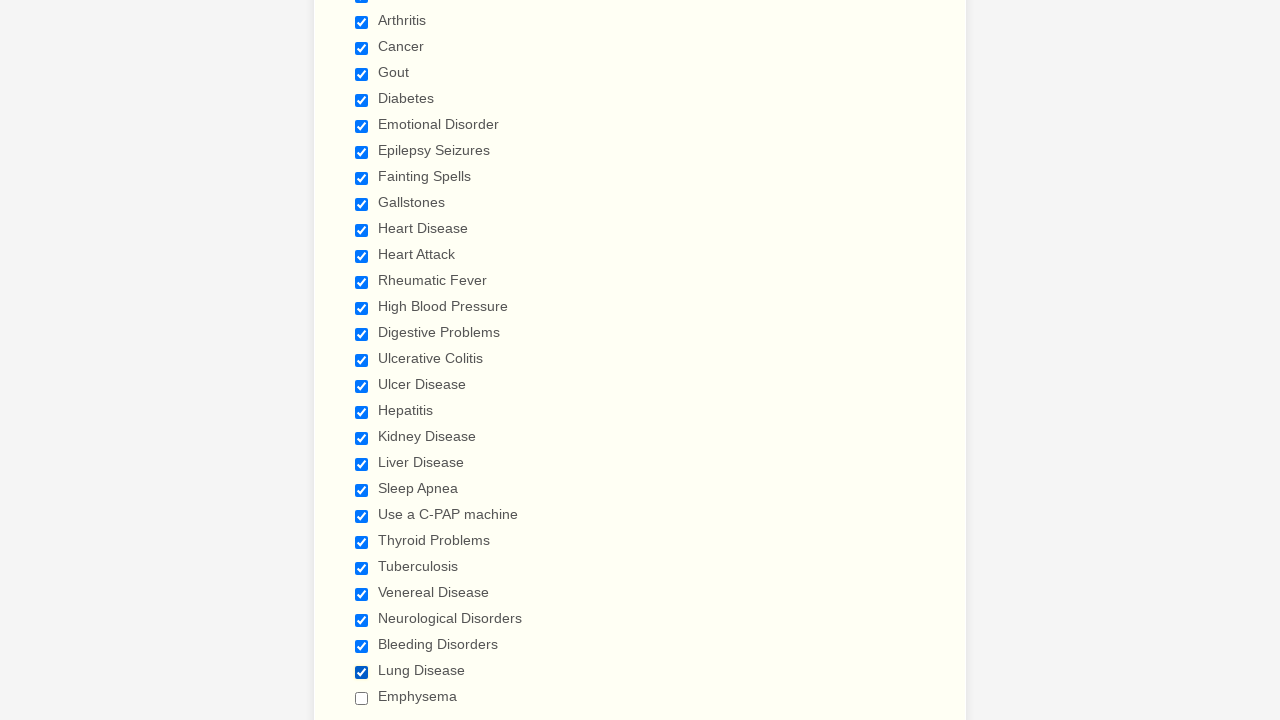

Clicked unchecked checkbox with value 'Emphysema'
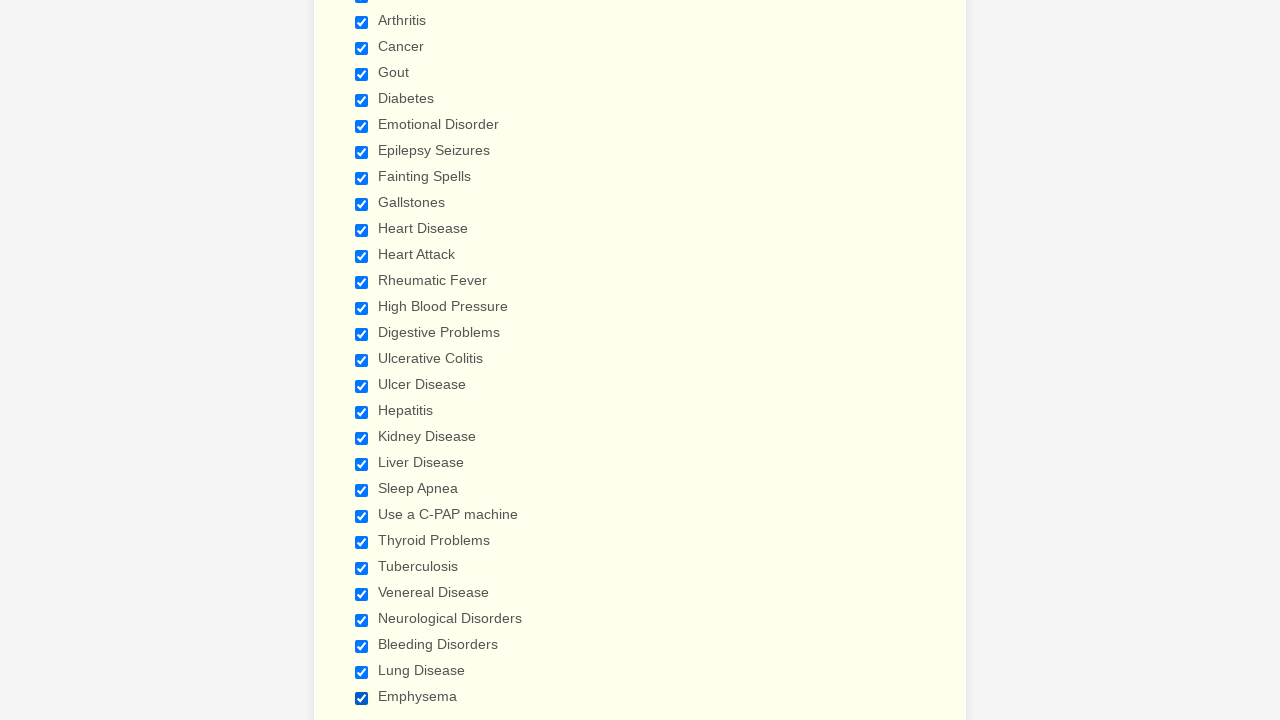

Retrieved all checkboxes to verify selection
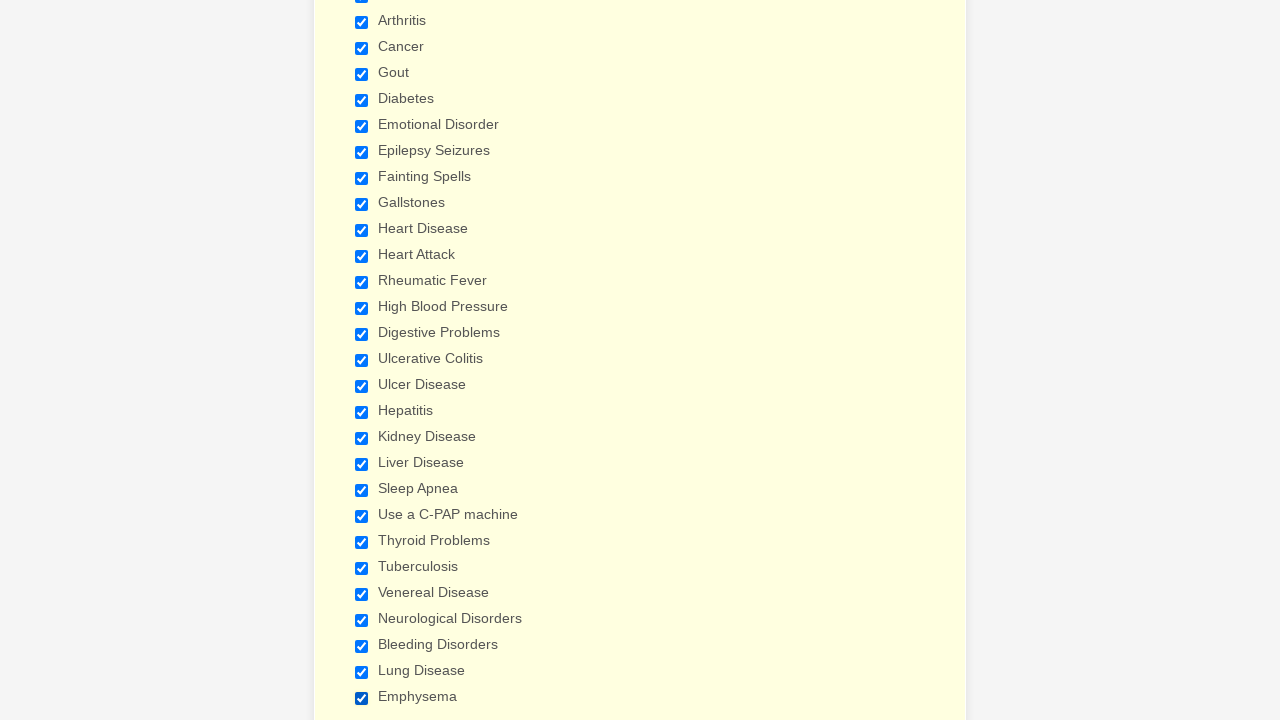

Verified all checkboxes are selected
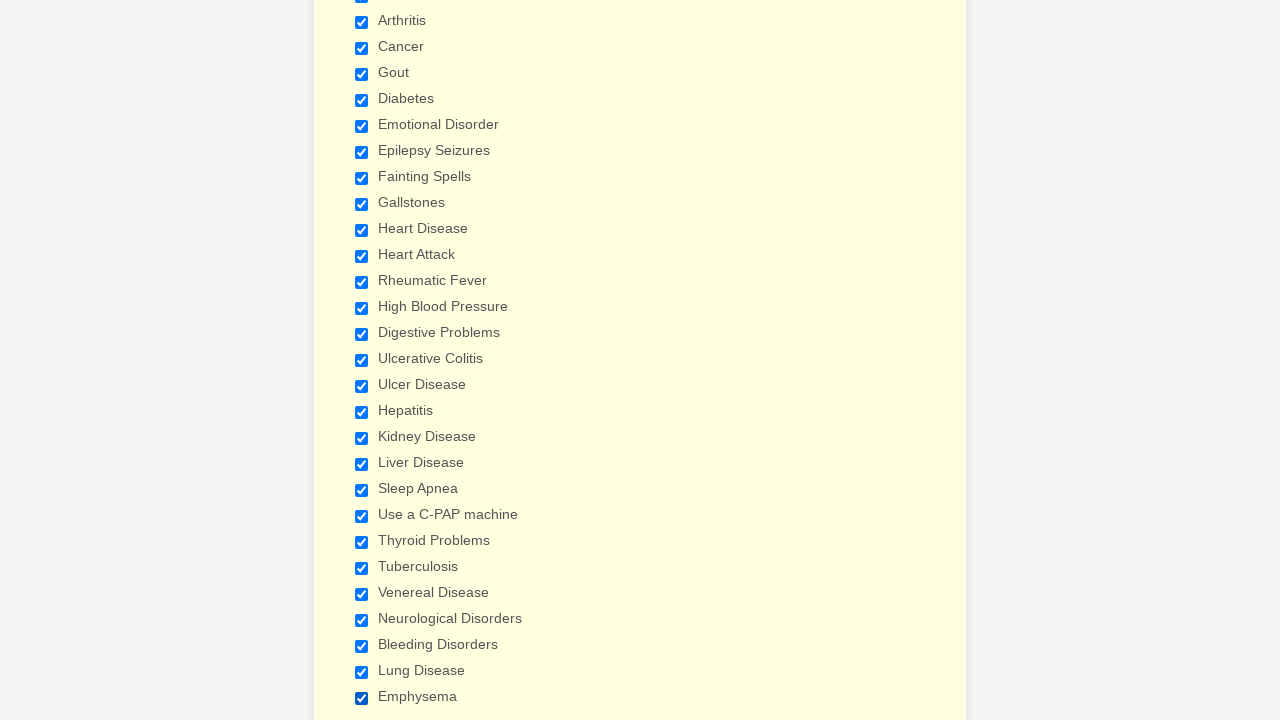

Cleared all cookies from the context
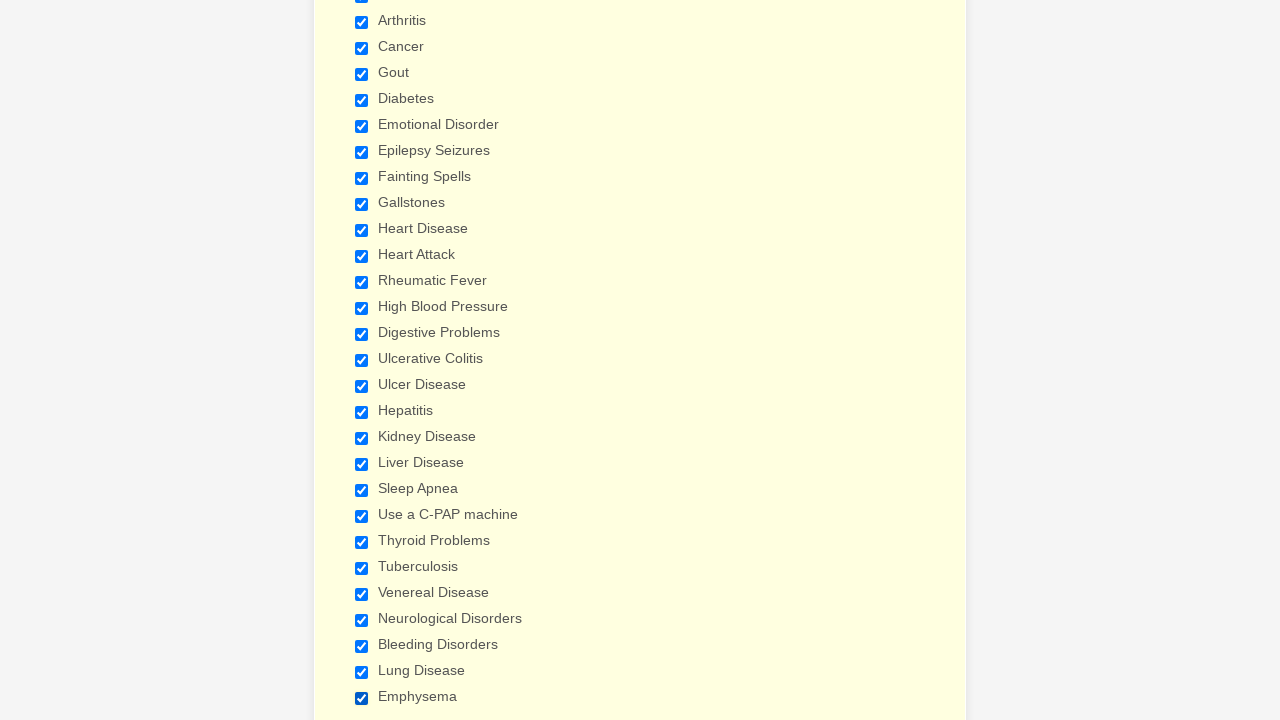

Reloaded the page after clearing cookies
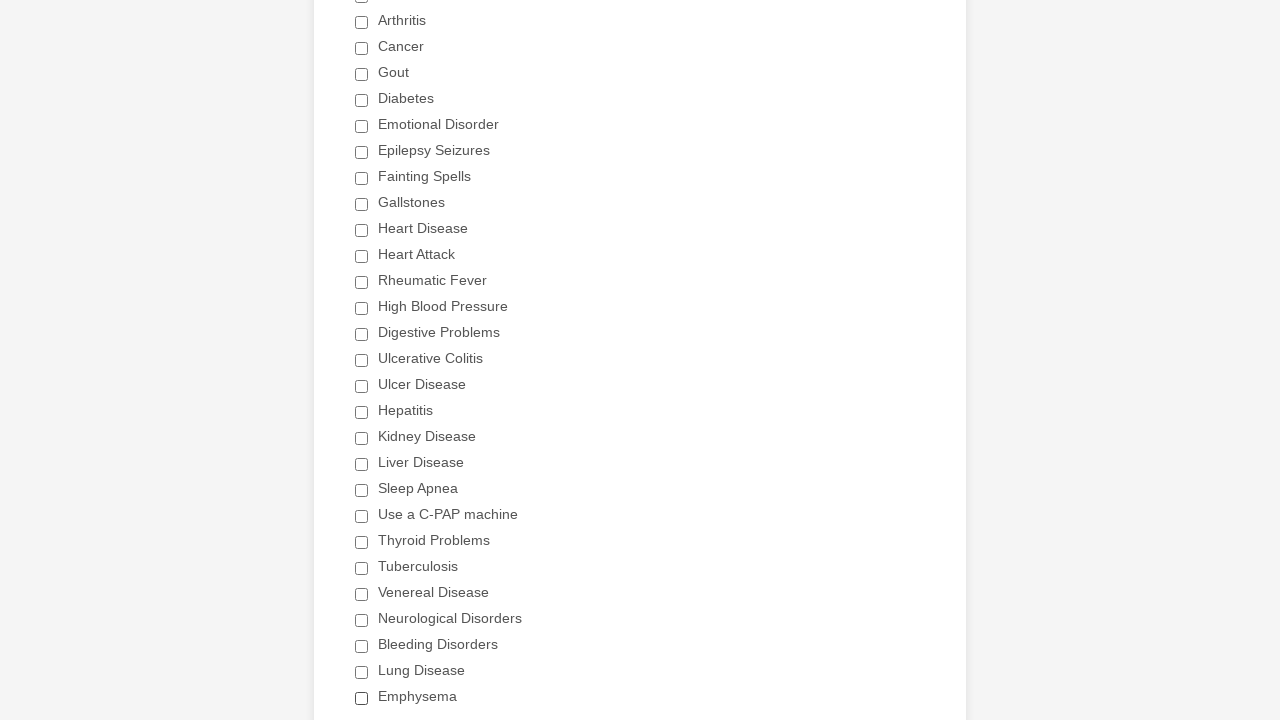

Waited for checkboxes to reload after page refresh
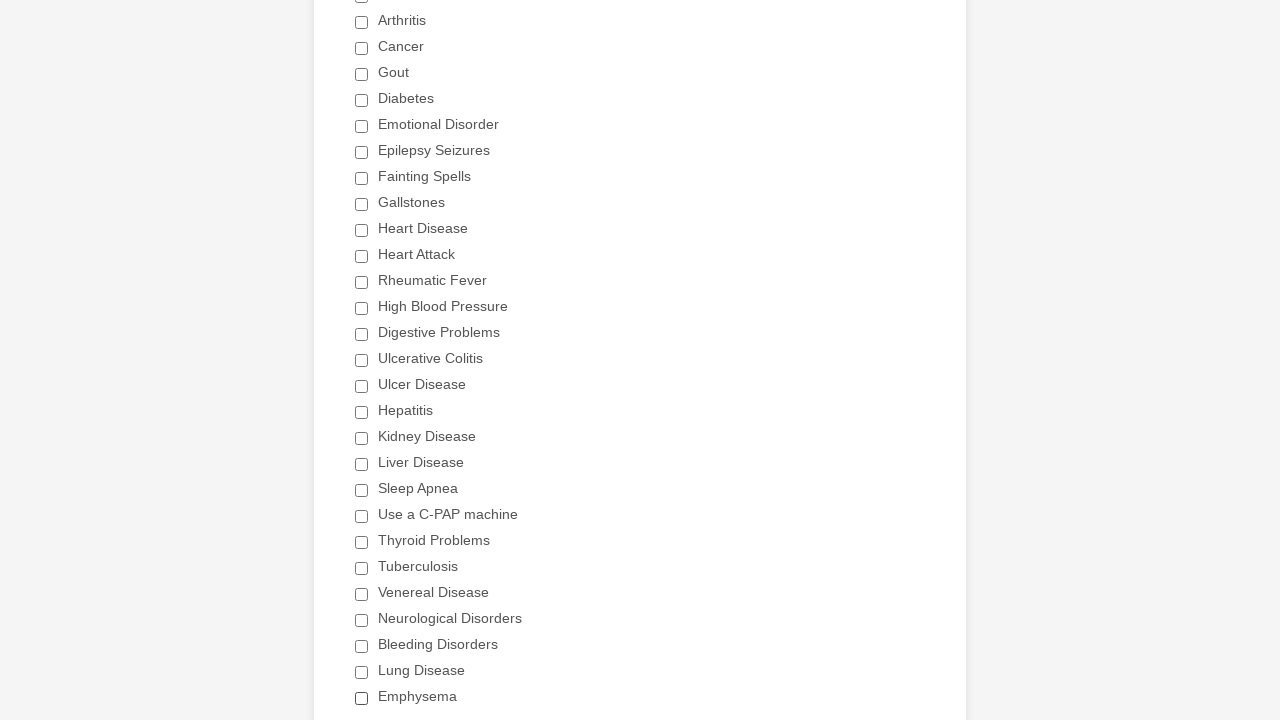

Retrieved all checkboxes to select 'Heart Attack'
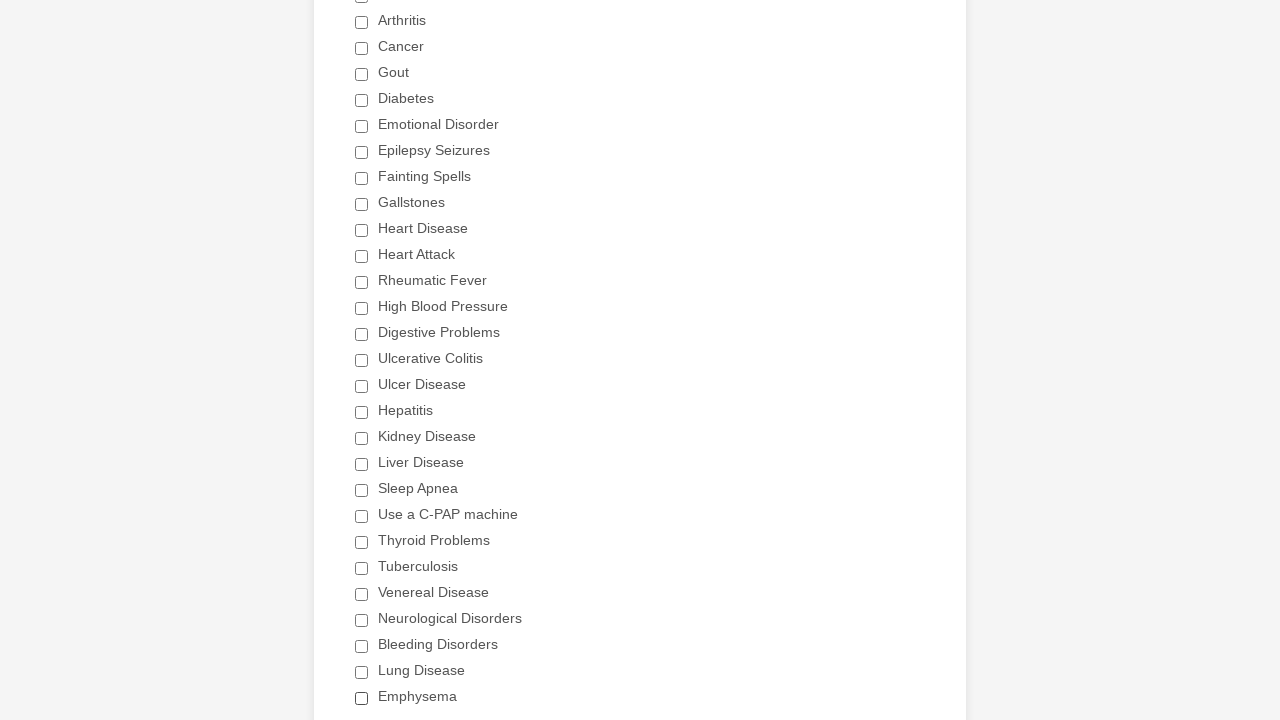

Clicked 'Heart Attack' checkbox to select it
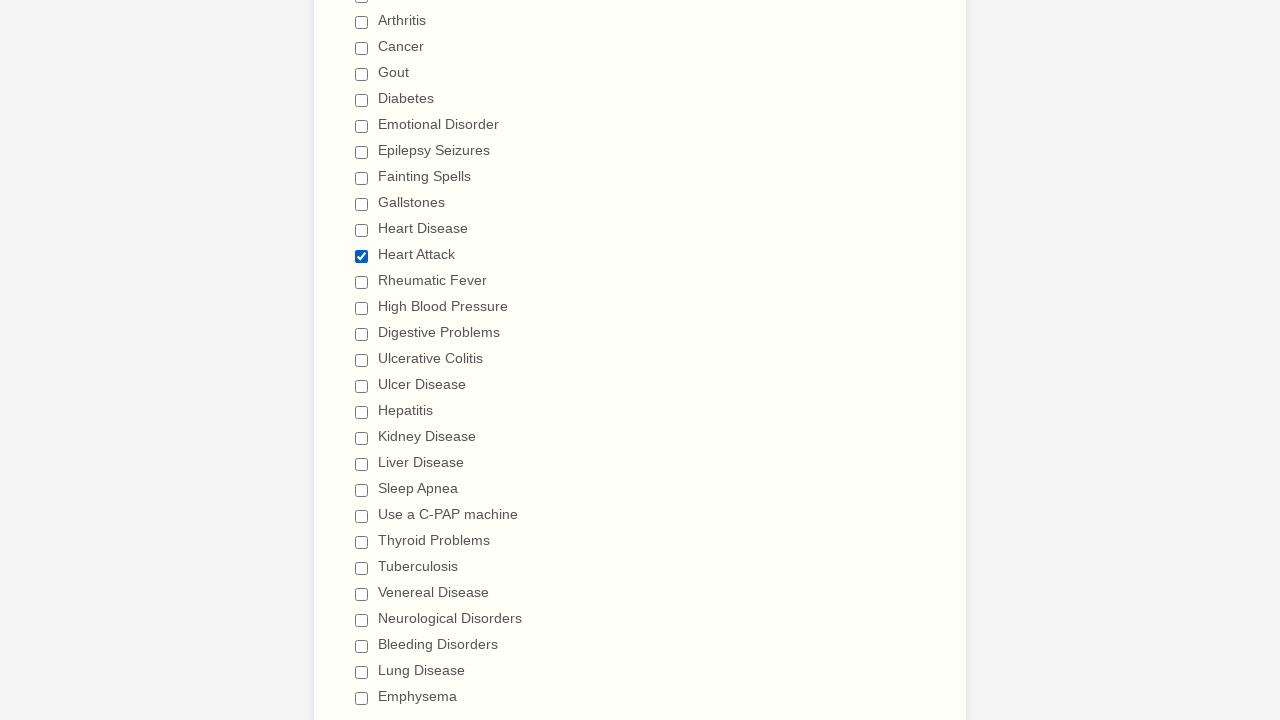

Retrieved all checkboxes to verify only 'Heart Attack' is selected
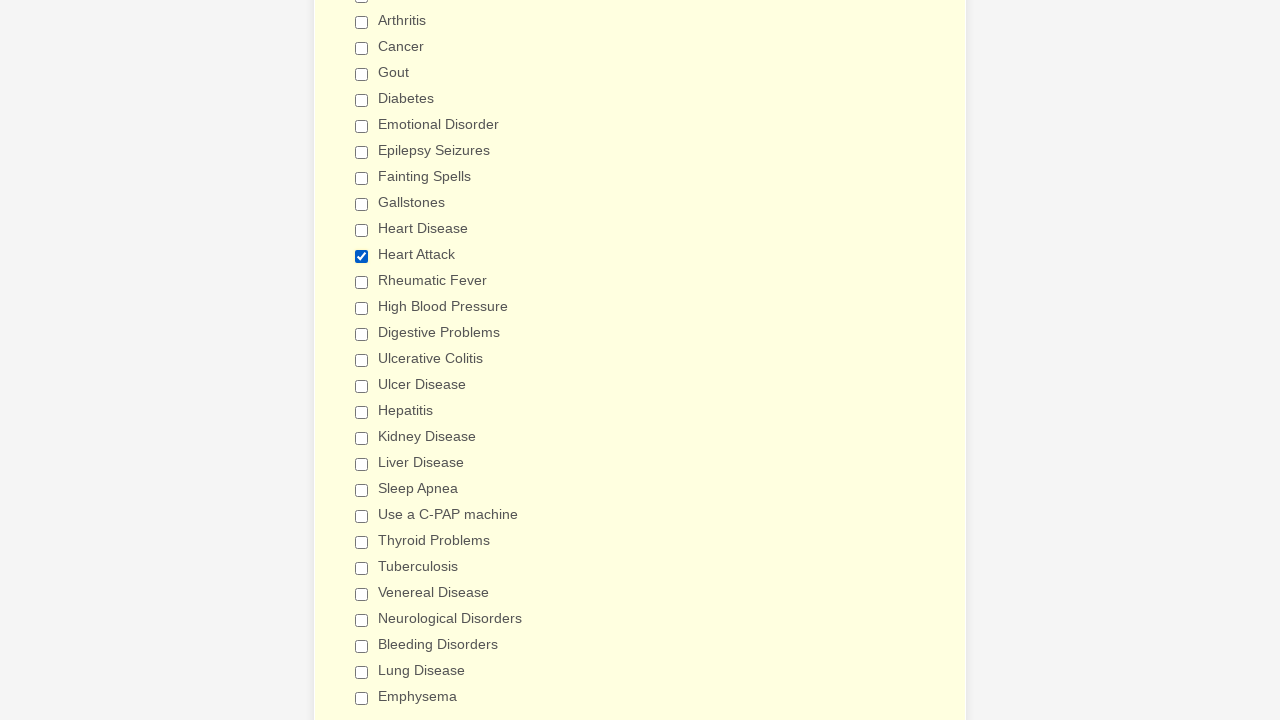

Verified that only 'Heart Attack' checkbox is selected and all others are unchecked
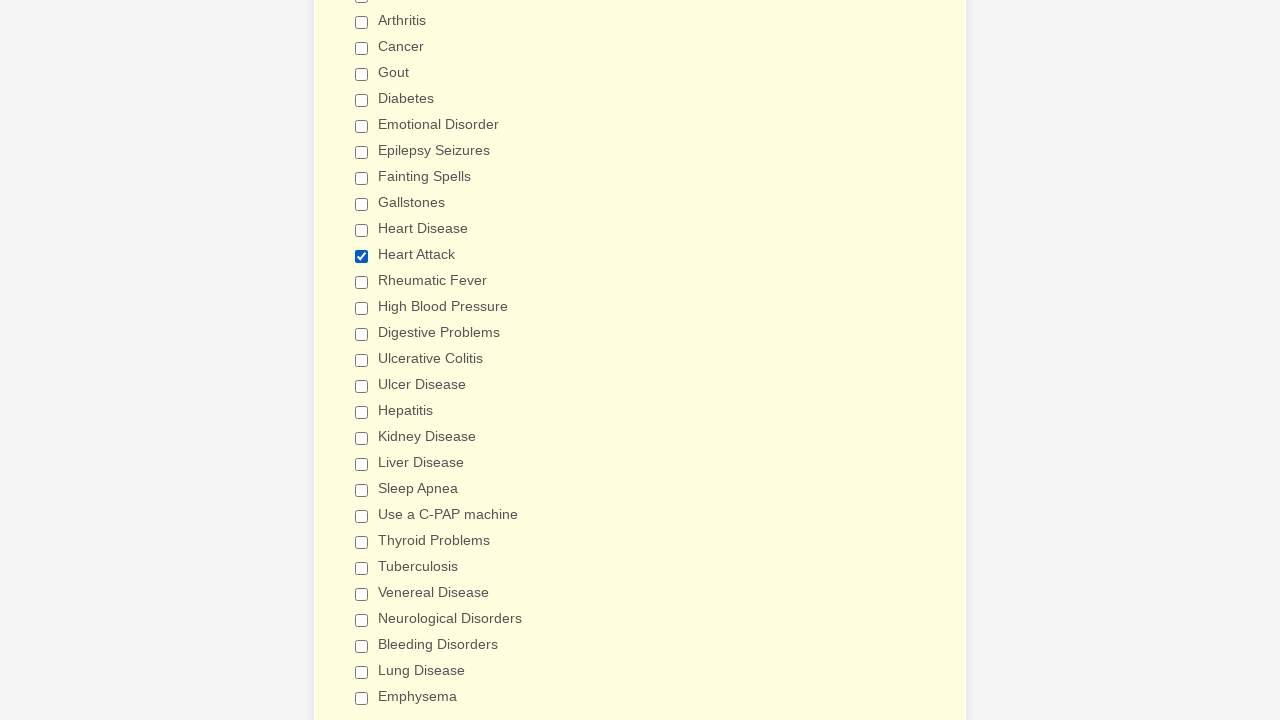

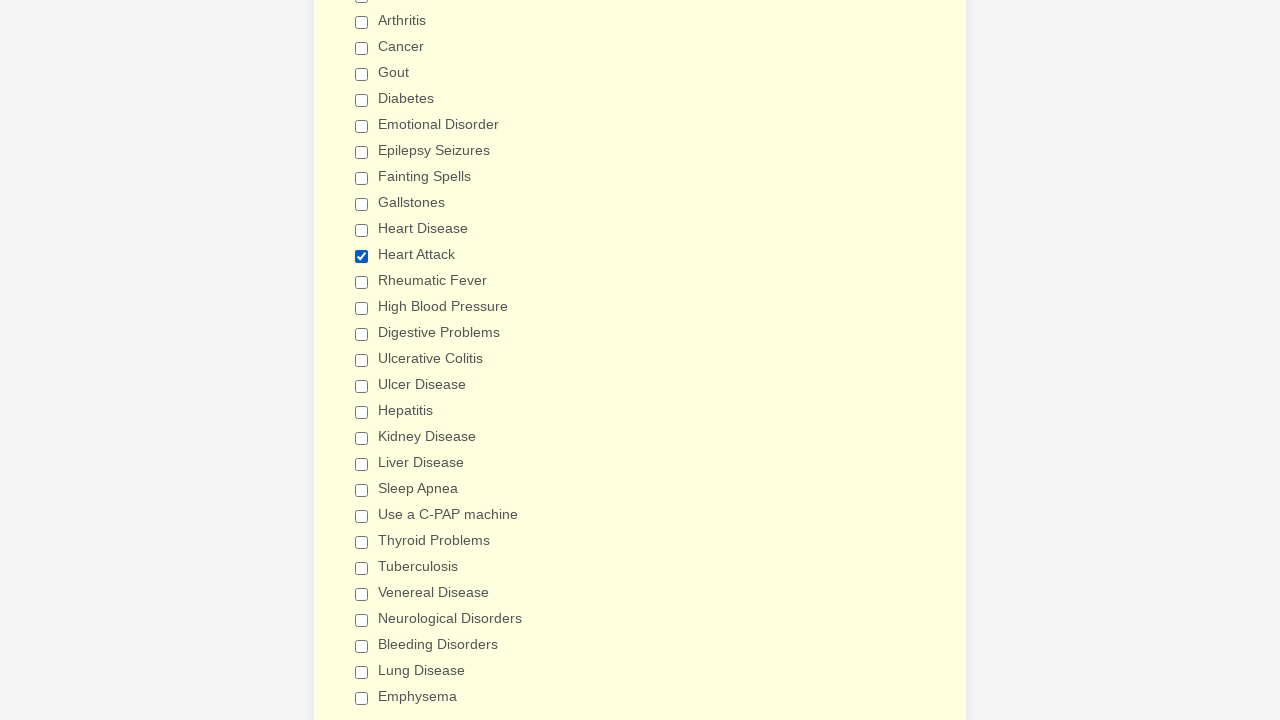